Tests the e-commerce demo site by navigating through product categories (Phones, Laptops, Monitors), clicking on individual products, and verifying the "Add to cart" button functionality for selected products in each category.

Starting URL: https://www.demoblaze.com/

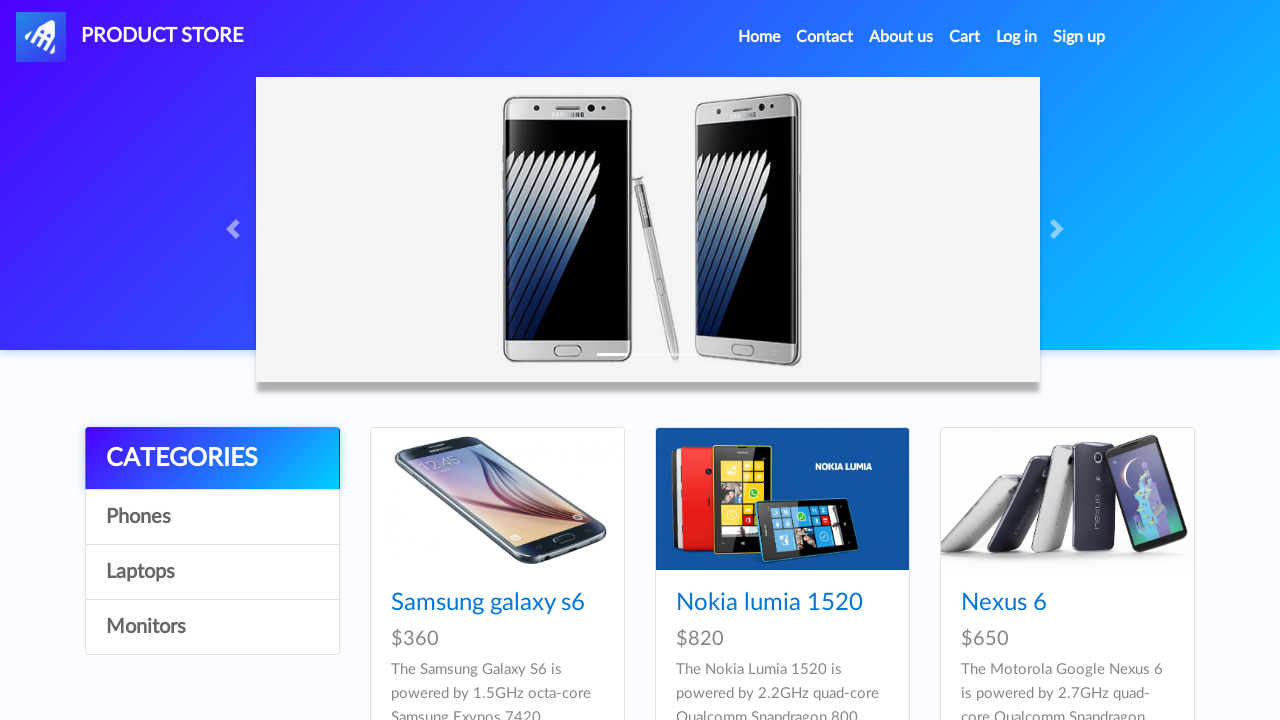

Clicked on Phones category at (212, 517) on //a[contains(@onclick, "byCat") and text()="Phones"]
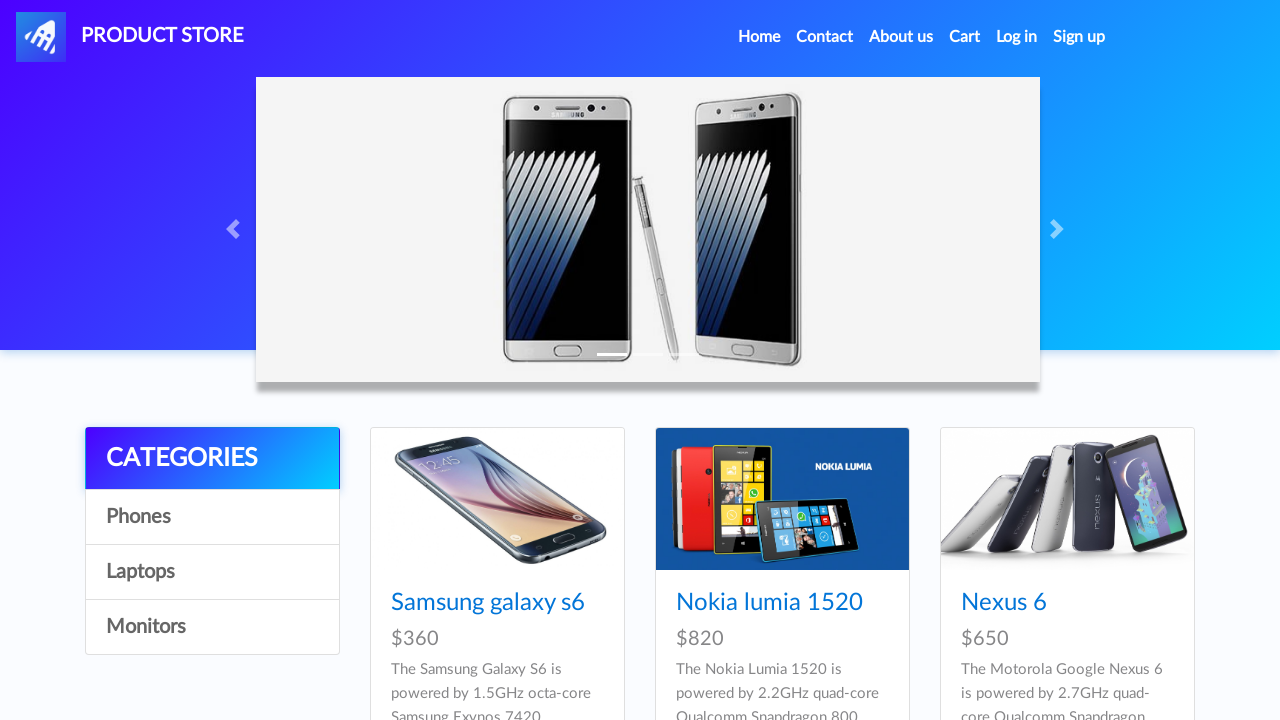

Waited for Phones products to load
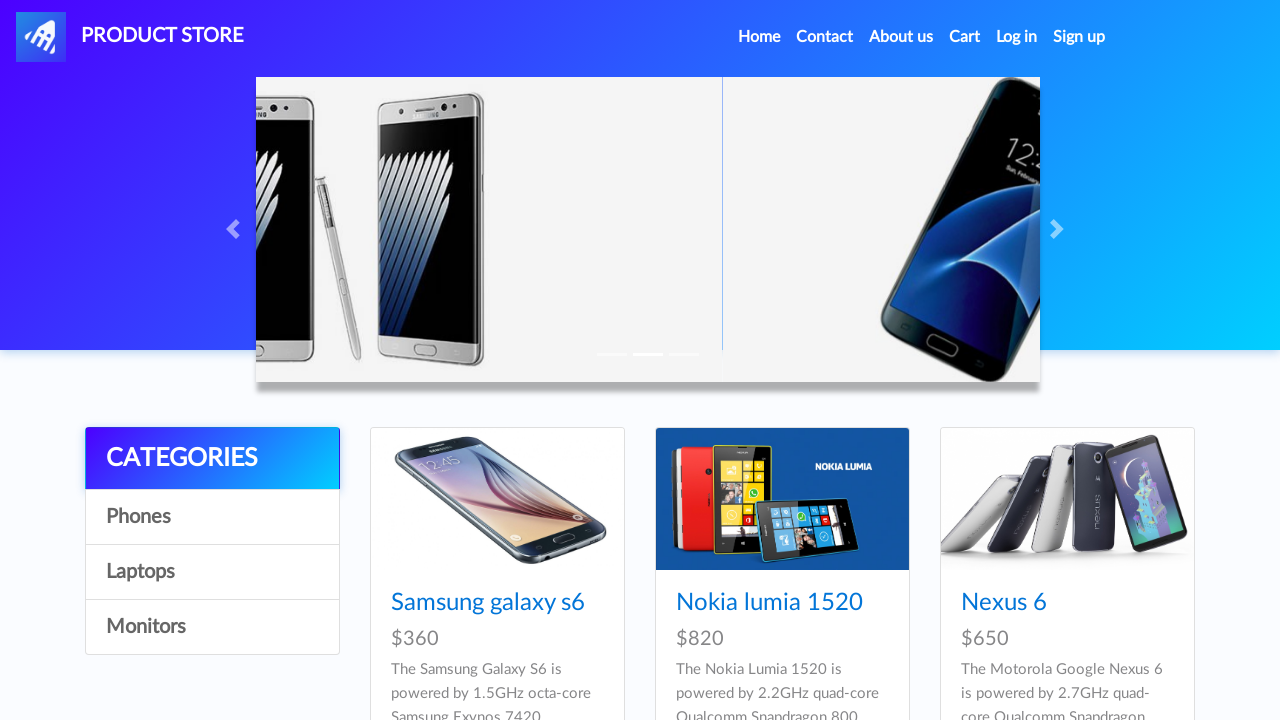

Product 3 link is visible
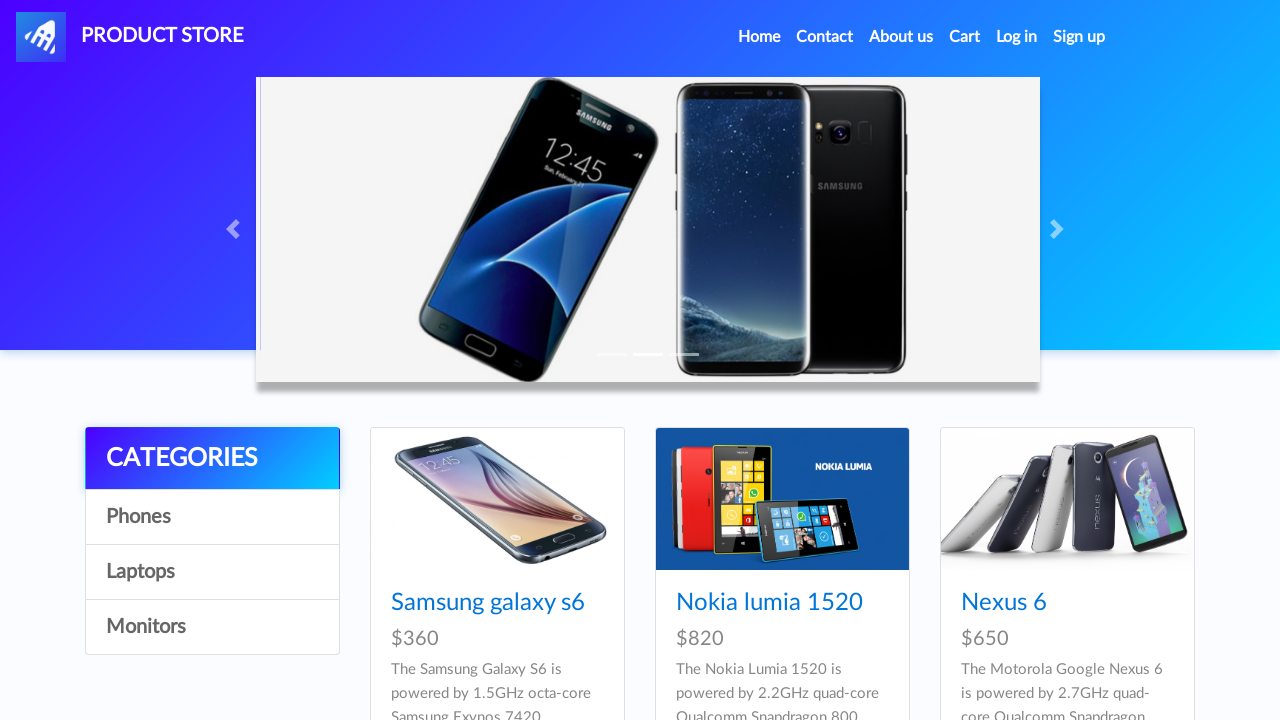

Opened new page for product 3
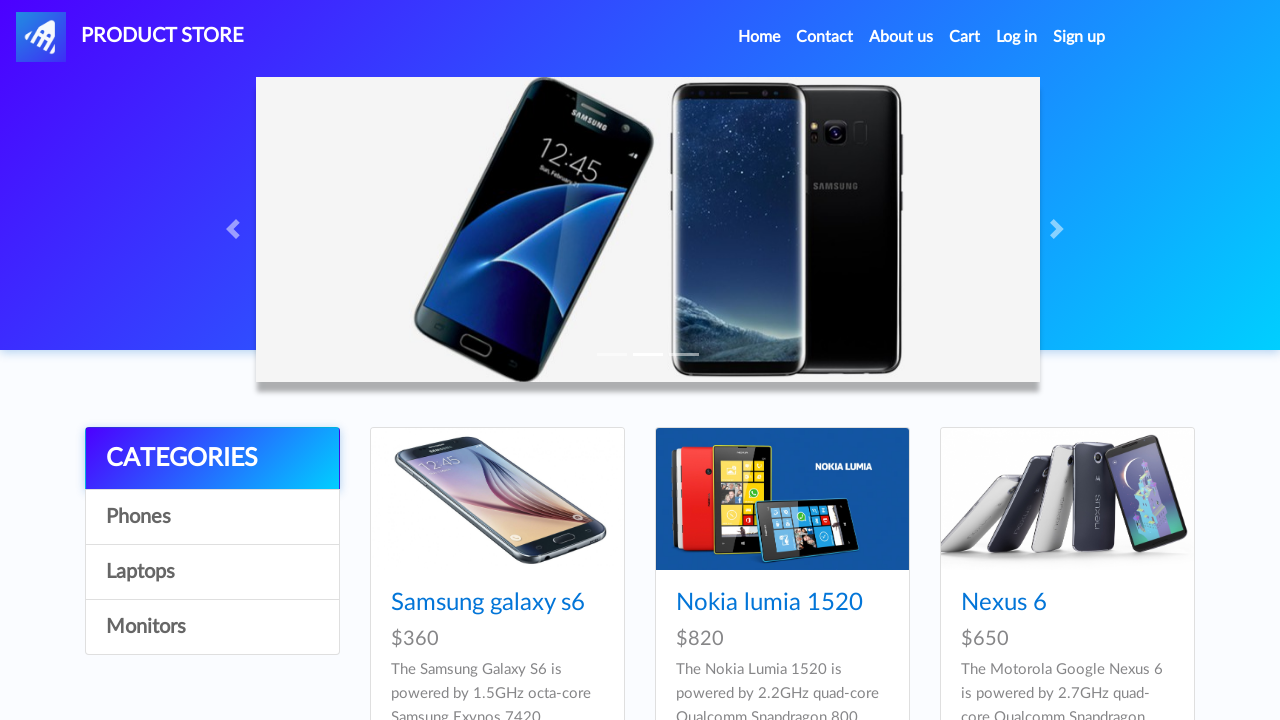

Navigated to product 3 page
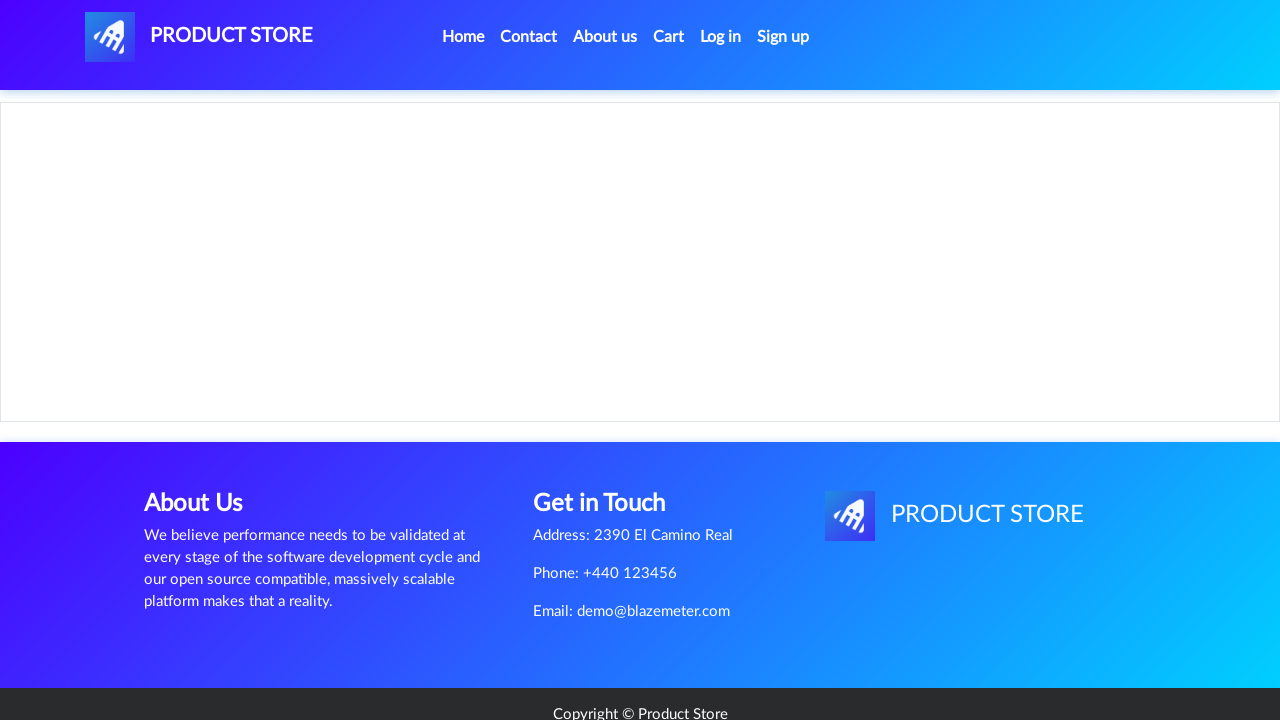

Add to cart button loaded for product 3
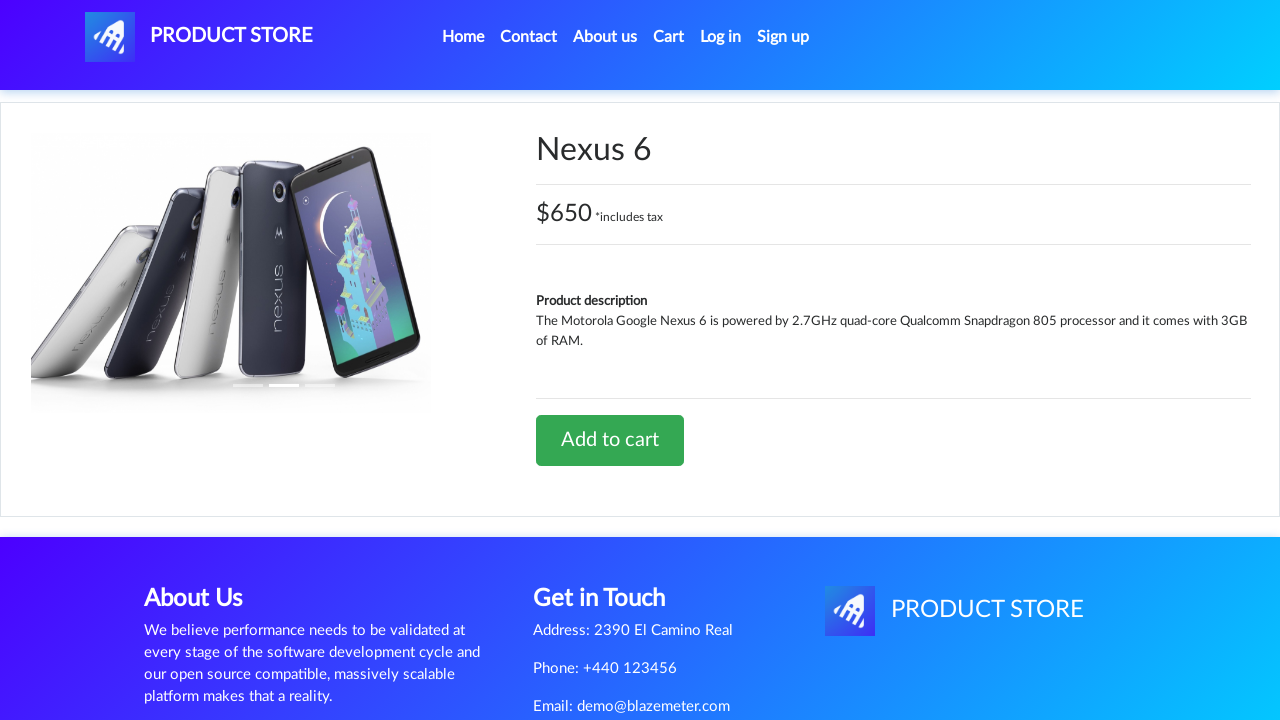

Clicked Add to cart button for product 3 at (610, 440) on a.btn.btn-success.btn-lg
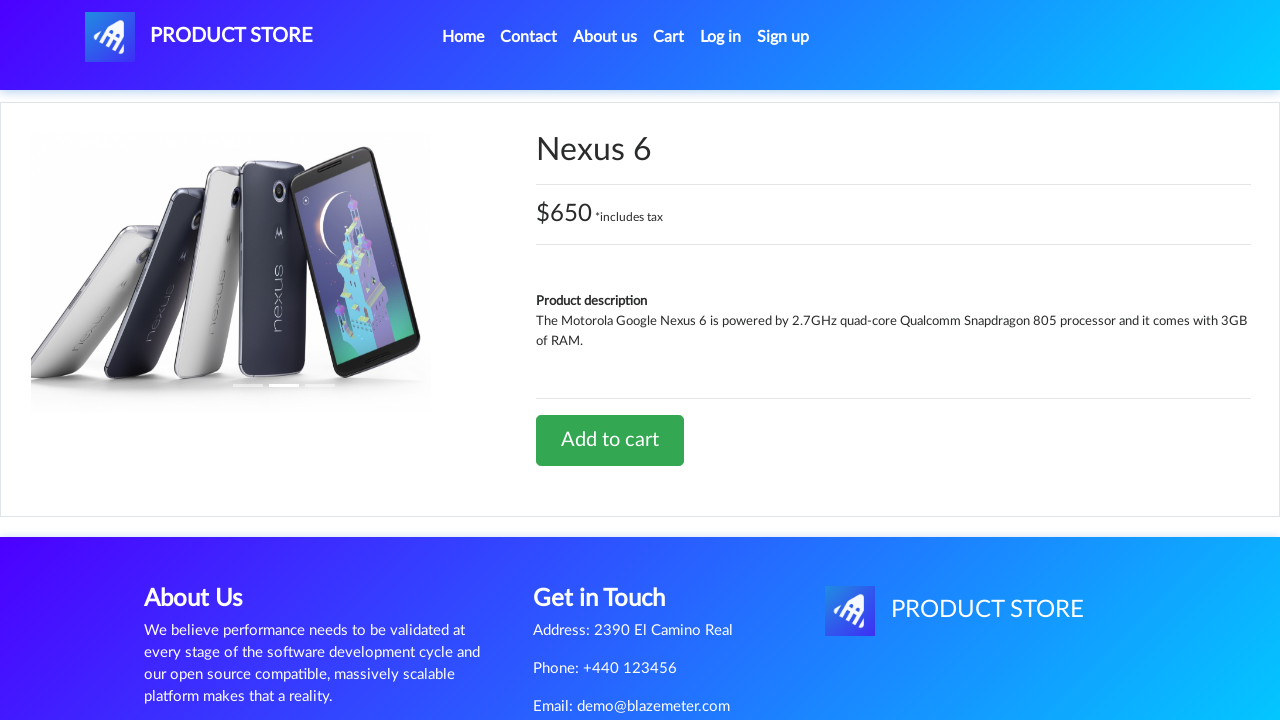

Waited for cart confirmation for product 3
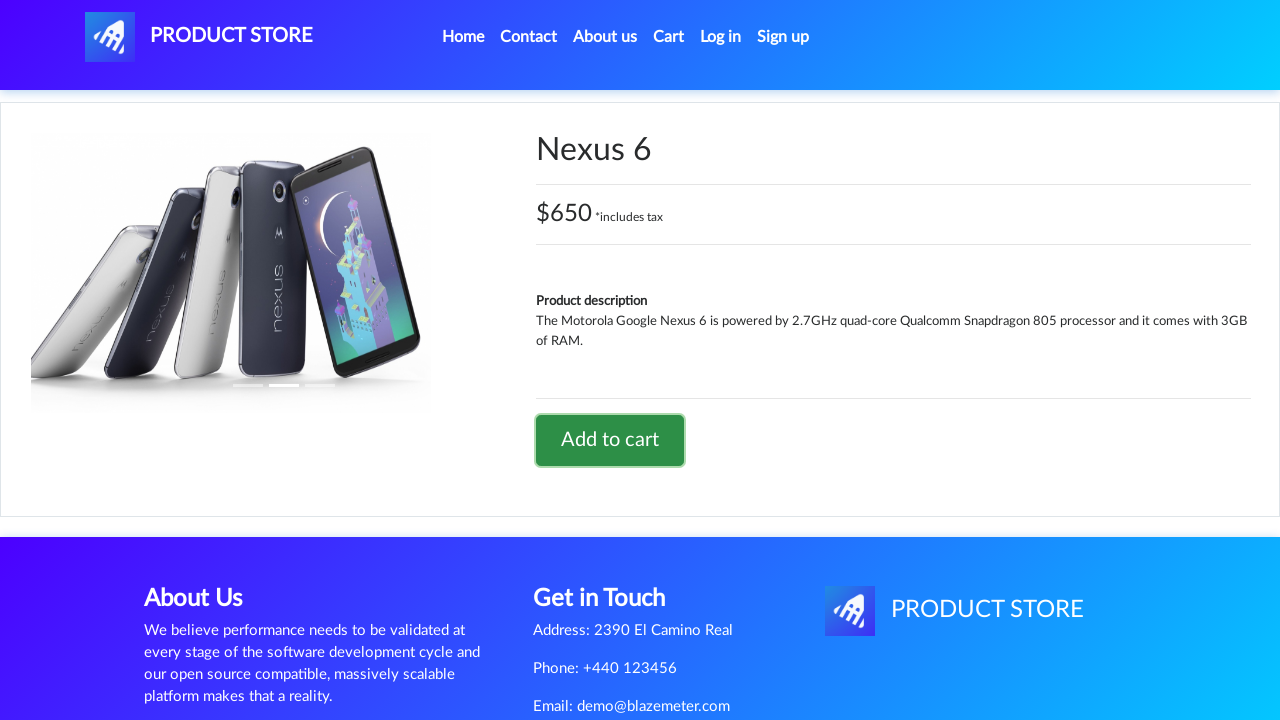

Closed product page for product 3
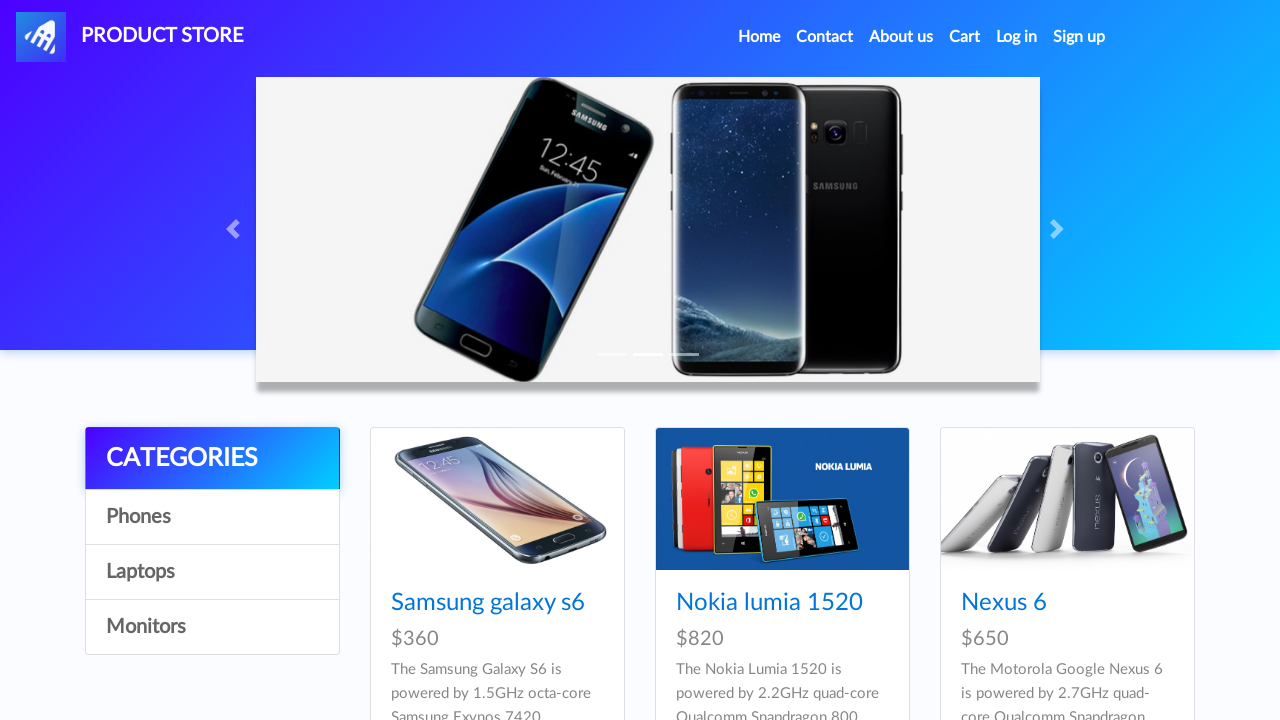

Product 4 link is visible
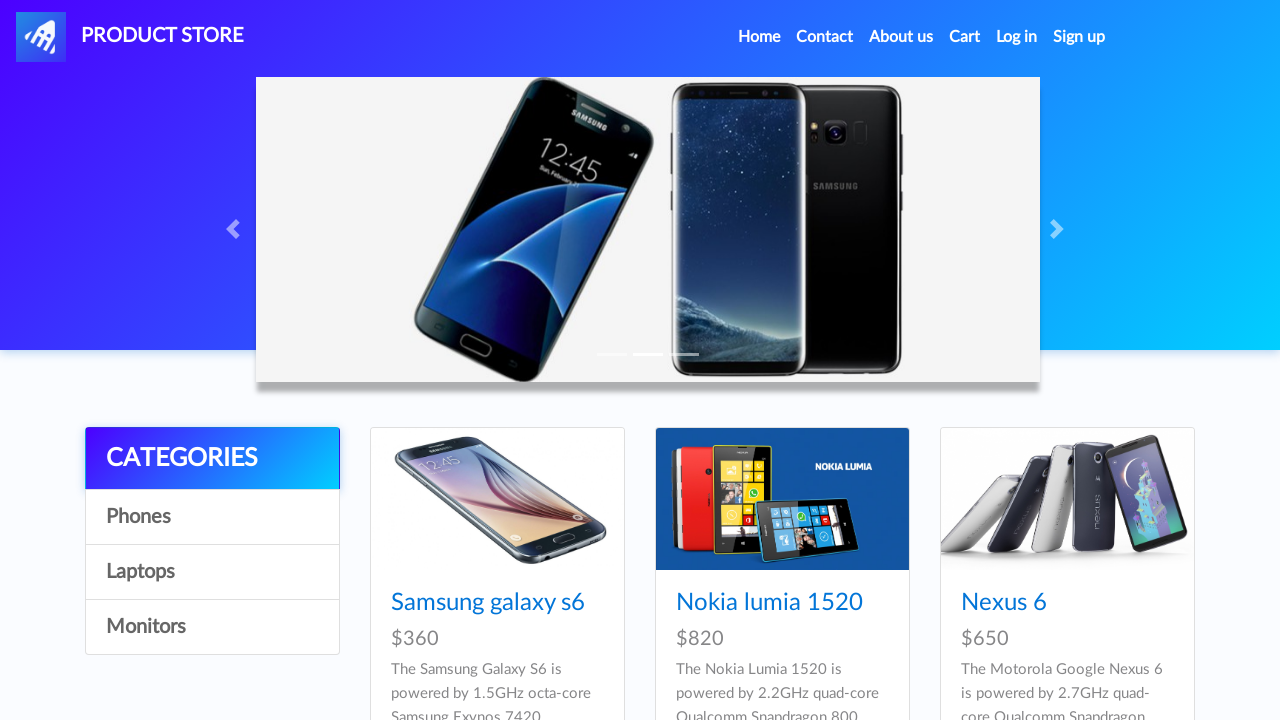

Opened new page for product 4
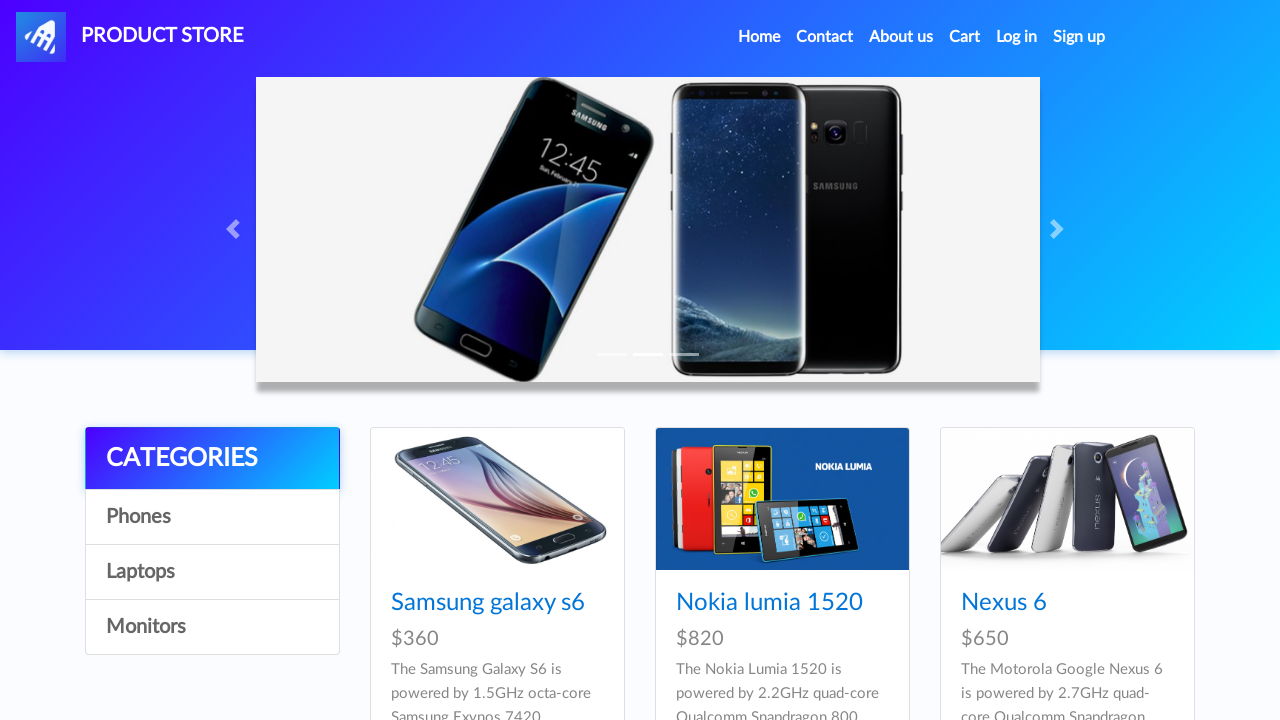

Navigated to product 4 page
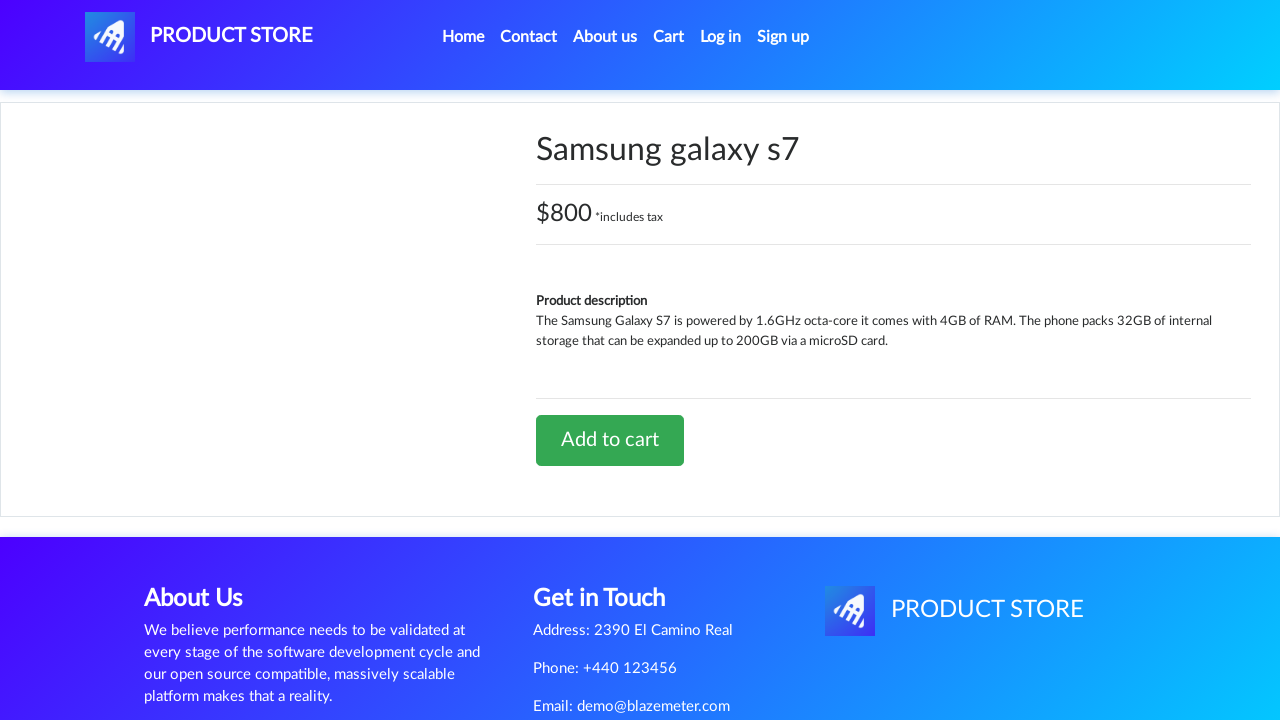

Add to cart button loaded for product 4
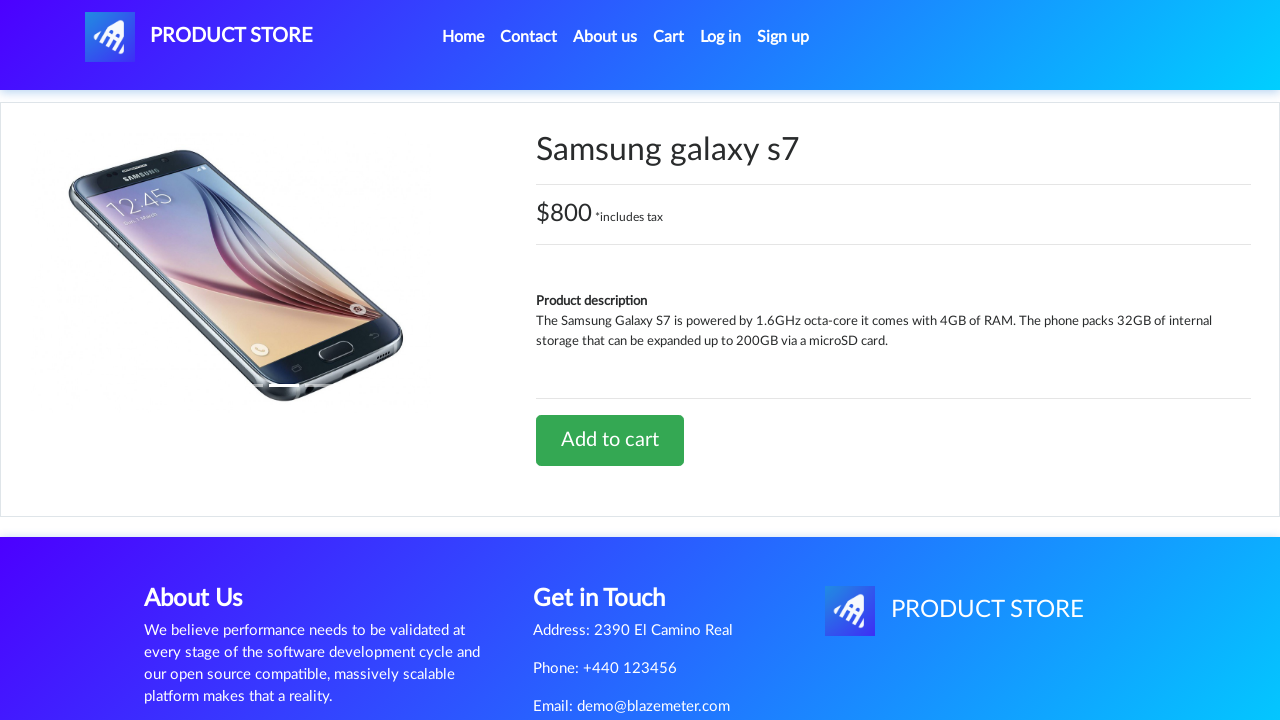

Clicked Add to cart button for product 4 at (610, 440) on a.btn.btn-success.btn-lg
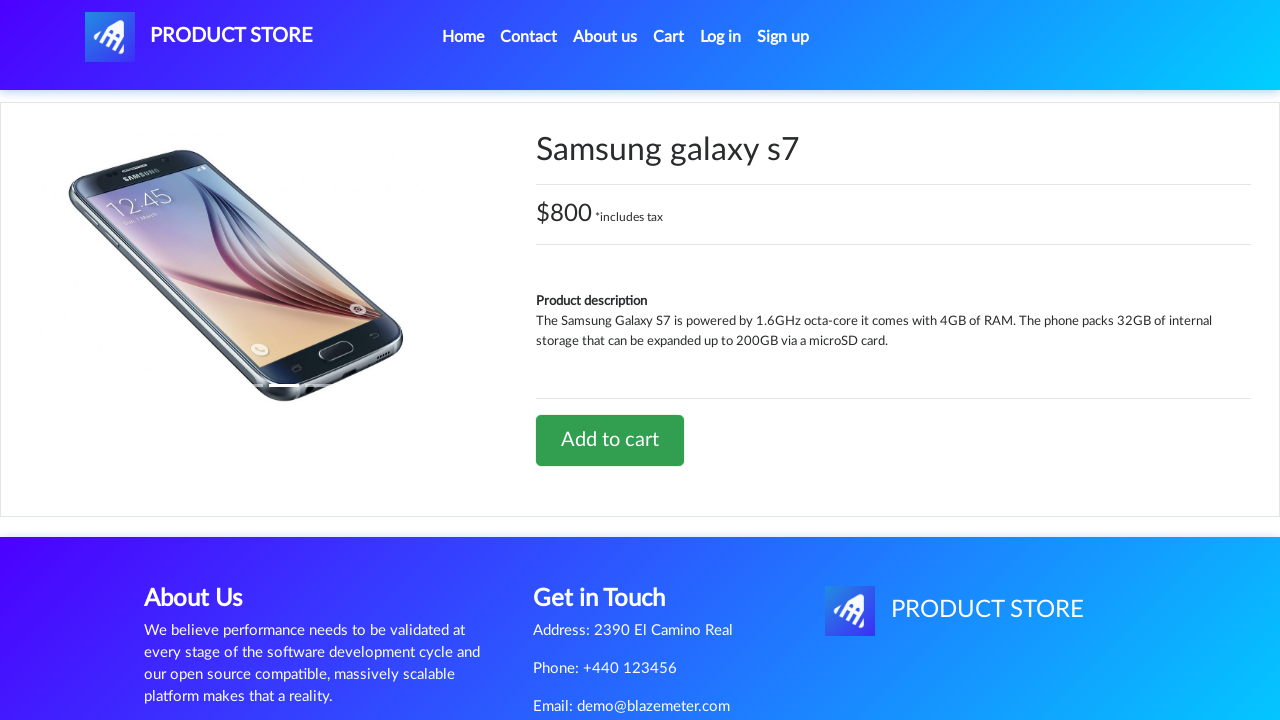

Waited for cart confirmation for product 4
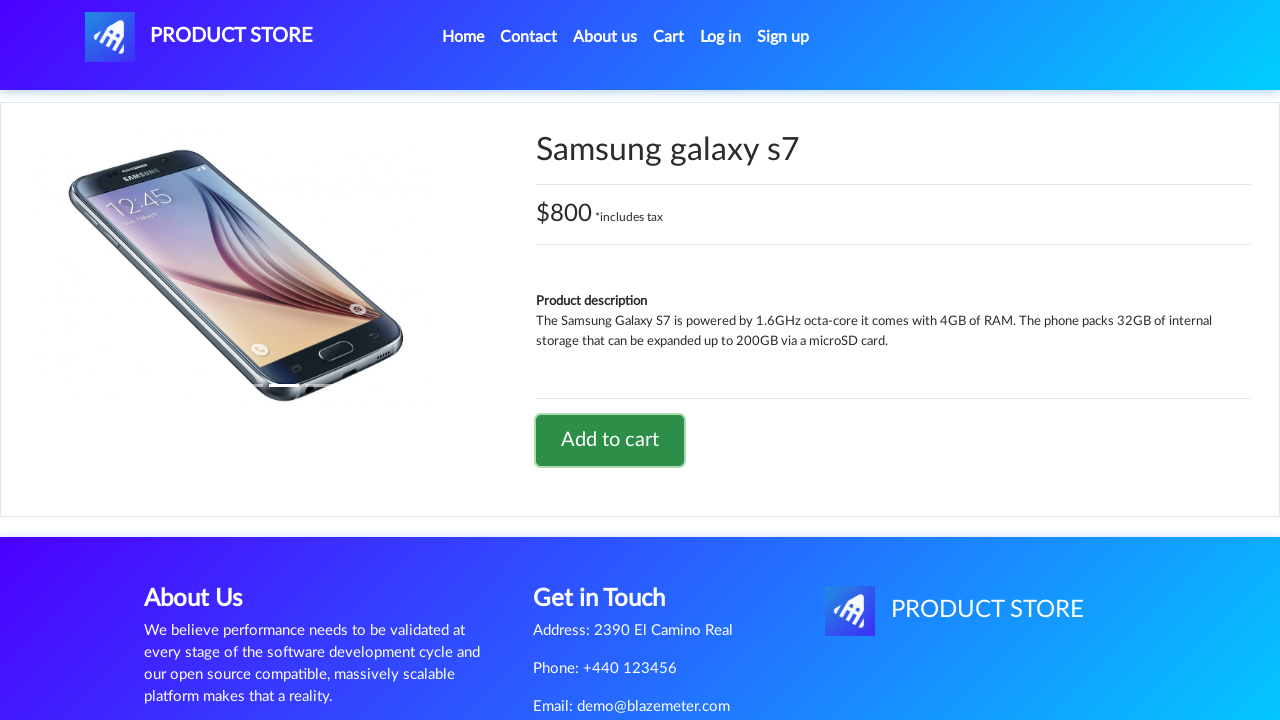

Closed product page for product 4
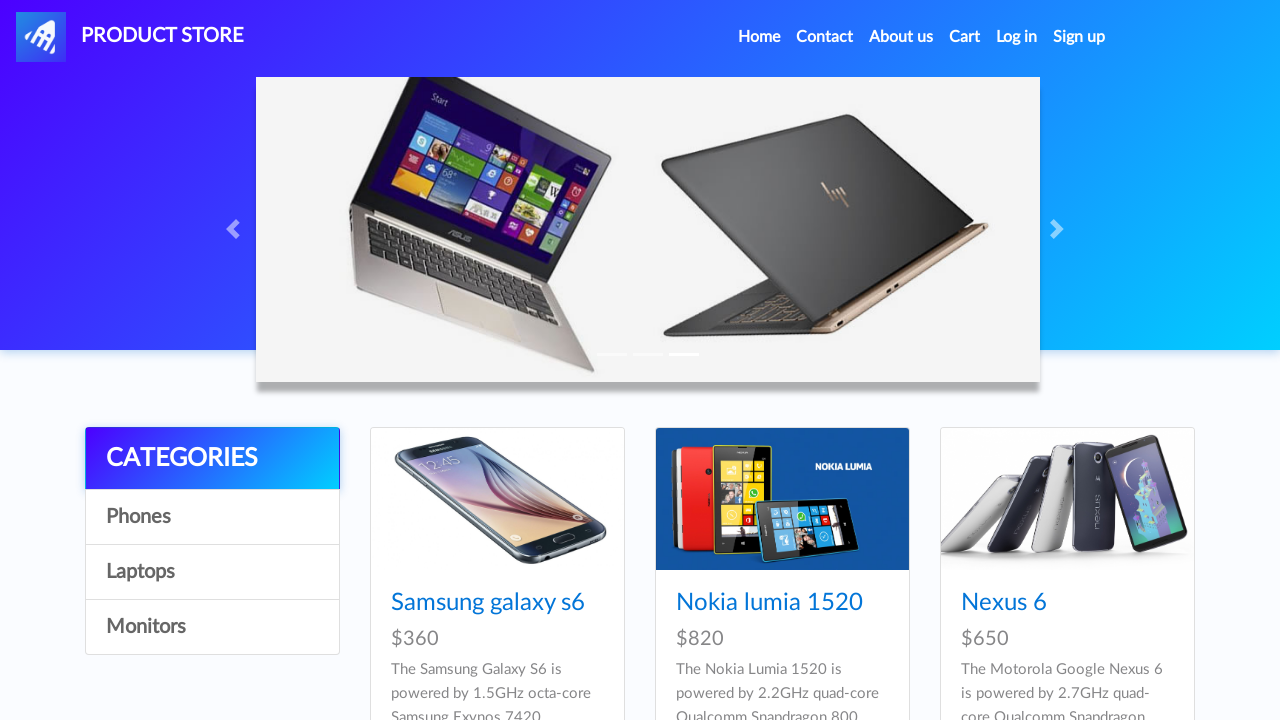

Navigated back to home page after testing Phones category
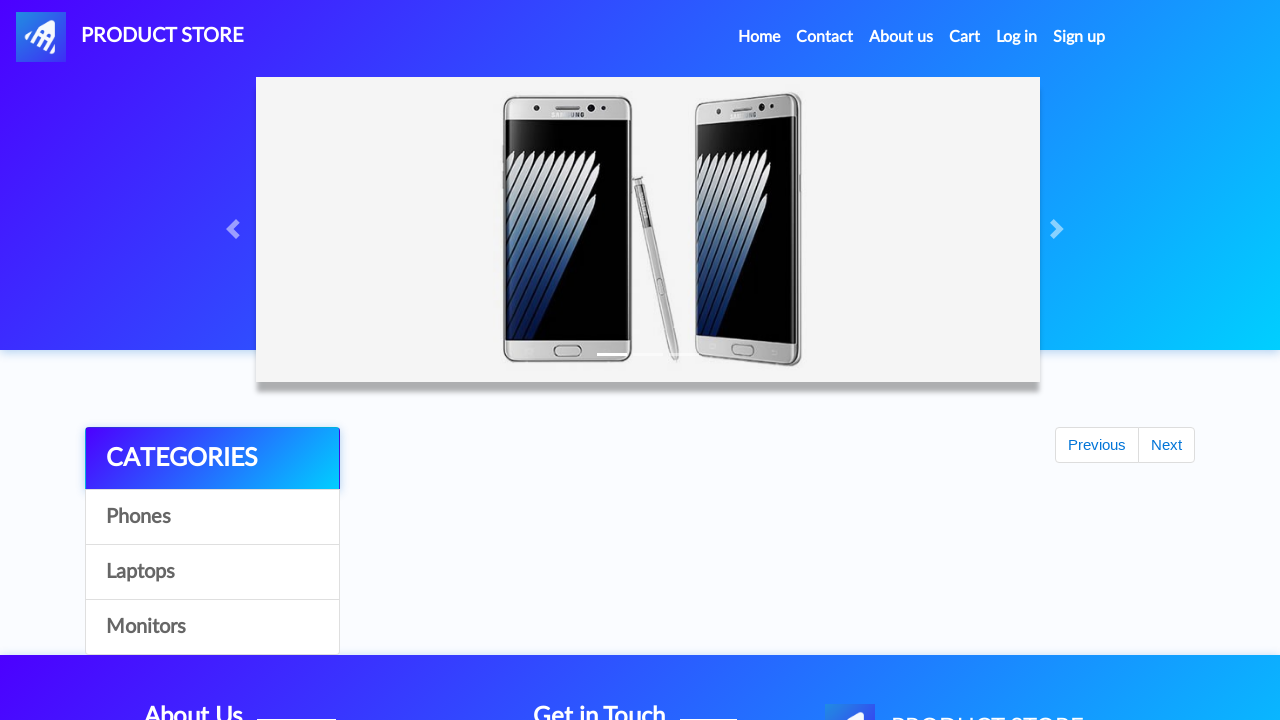

Waited for home page to fully load
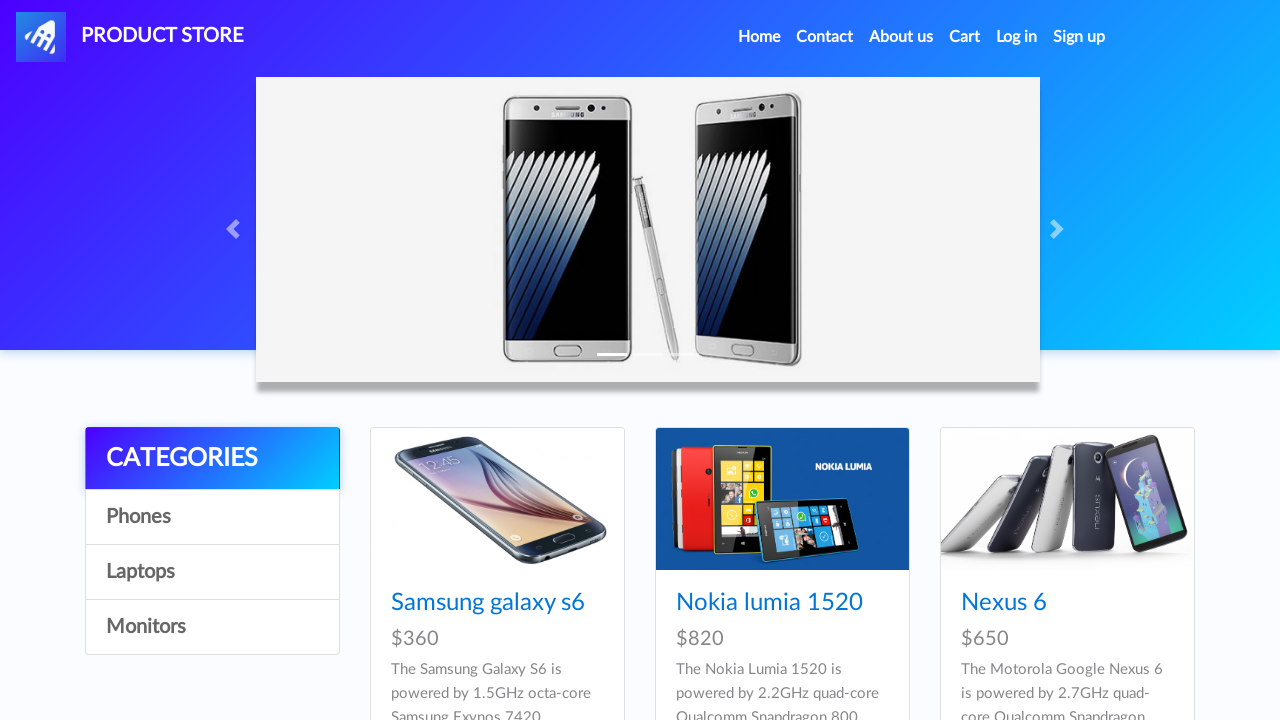

Clicked on Laptops category at (212, 572) on //a[contains(@onclick, "byCat") and text()="Laptops"]
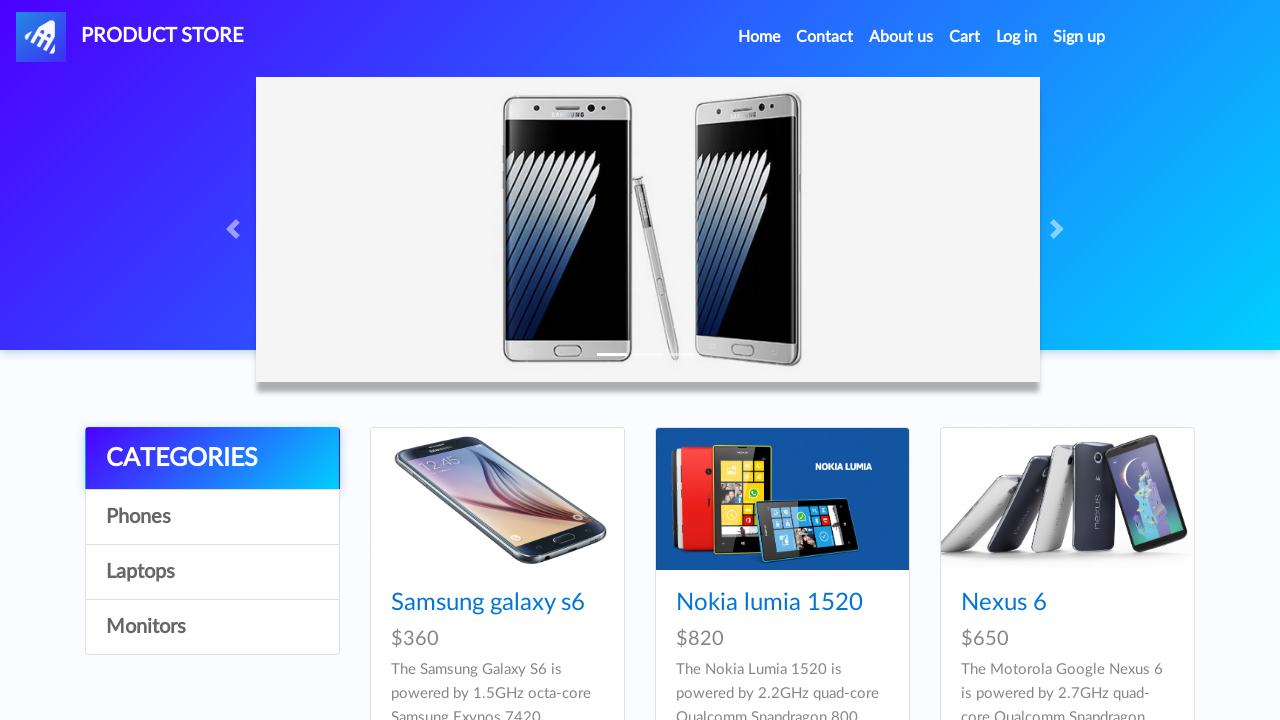

Waited for Laptops products to load
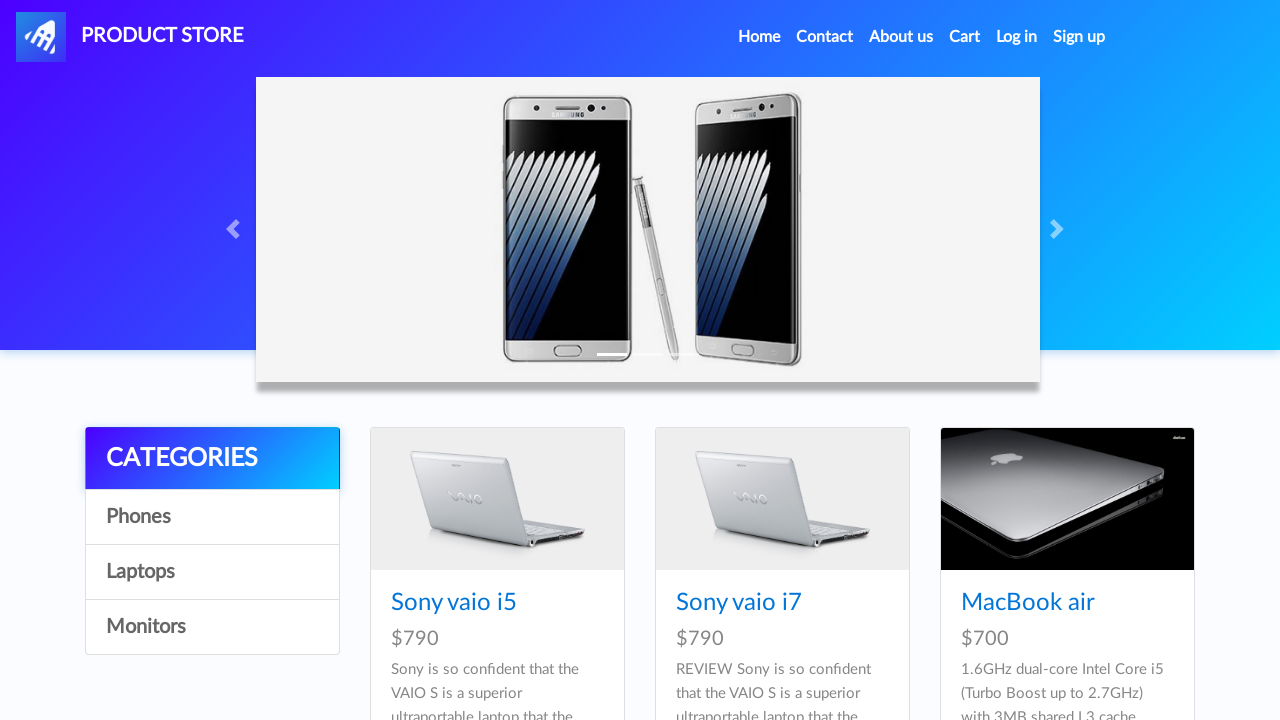

Product 8 link is visible
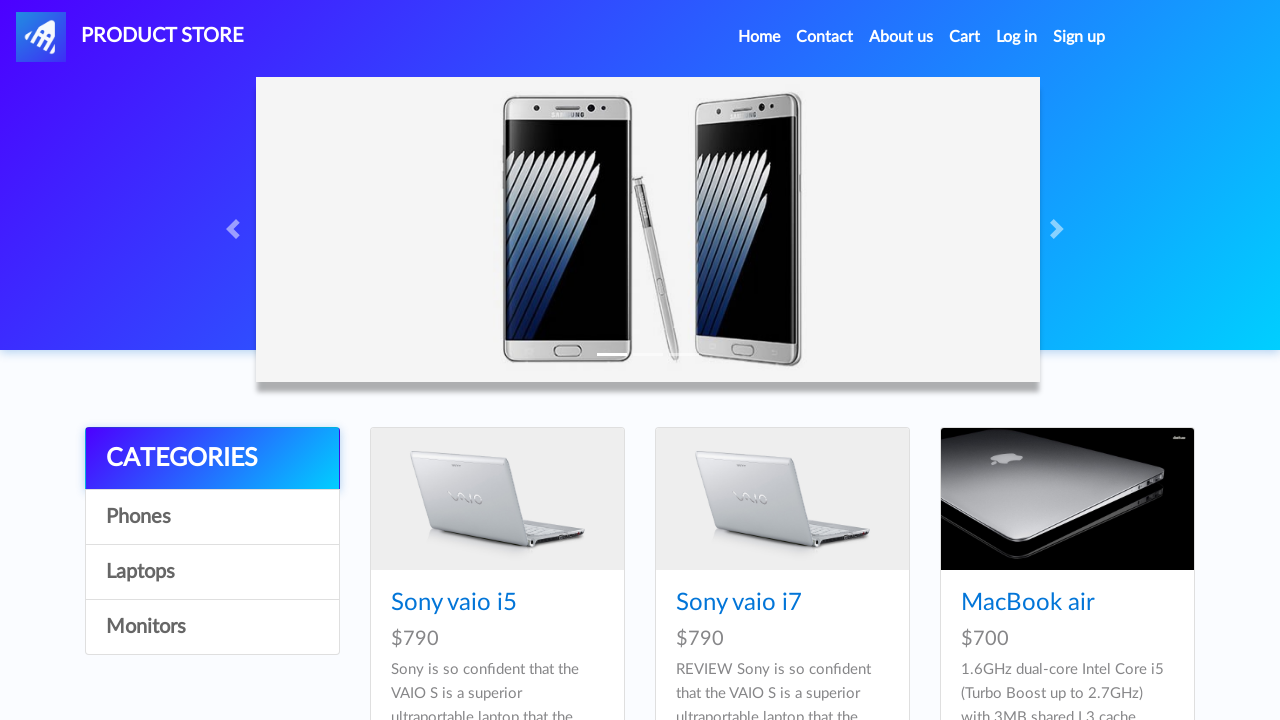

Opened new page for product 8
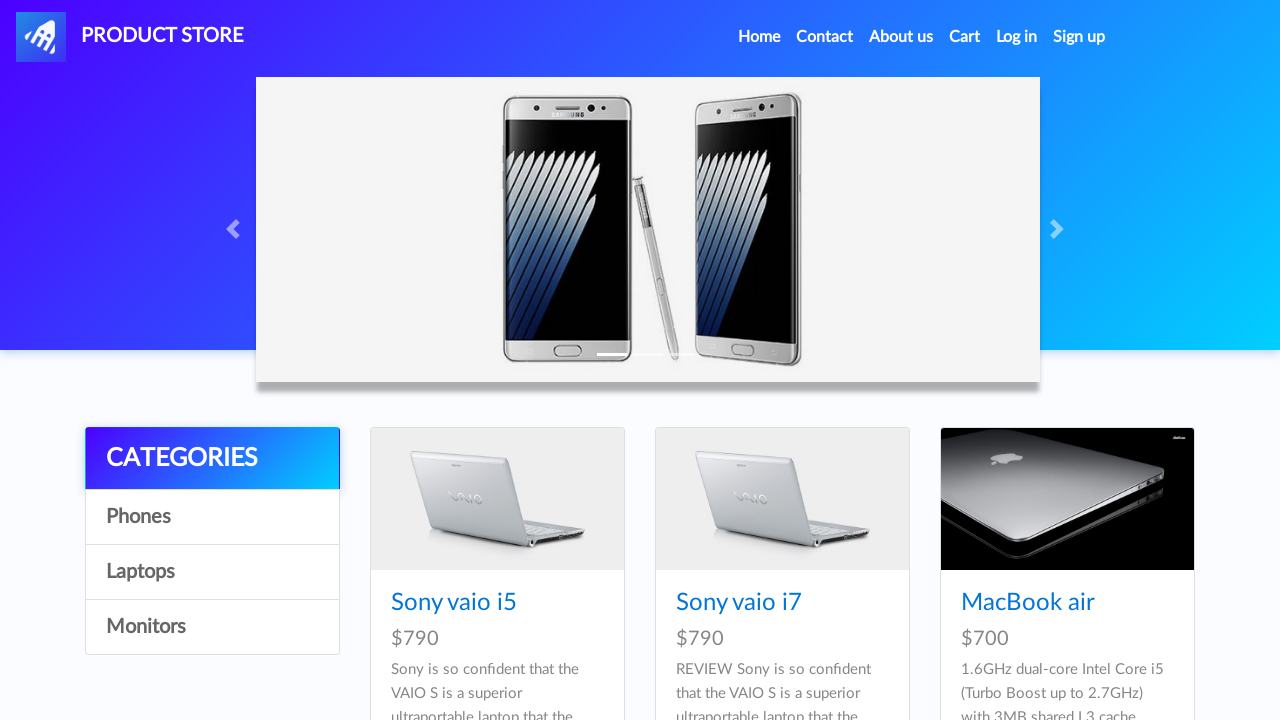

Navigated to product 8 page
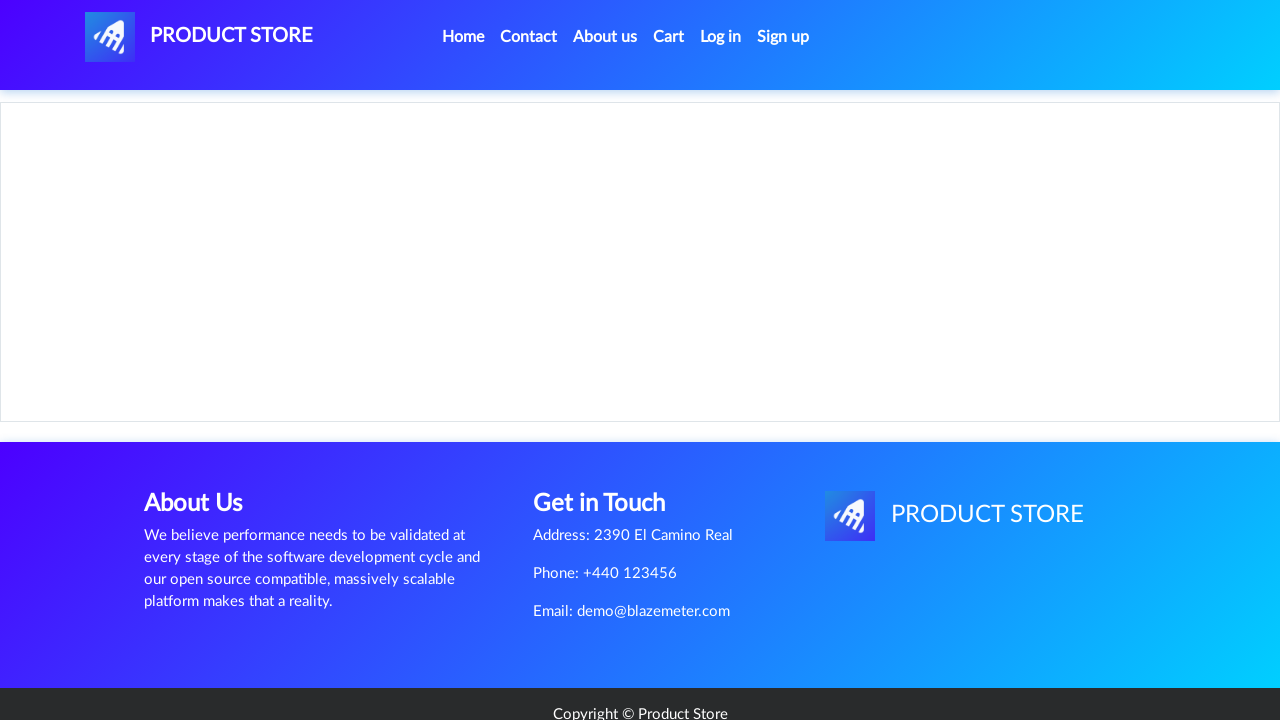

Add to cart button loaded for product 8
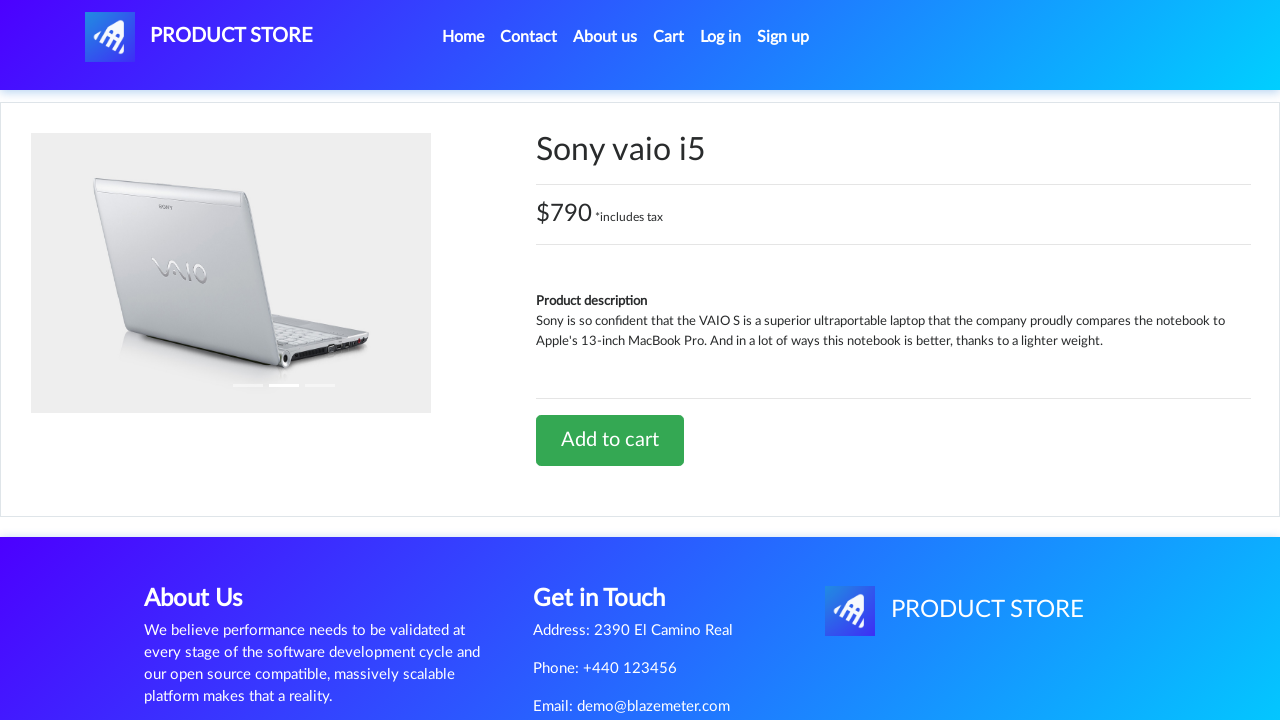

Clicked Add to cart button for product 8 at (610, 440) on a.btn.btn-success.btn-lg
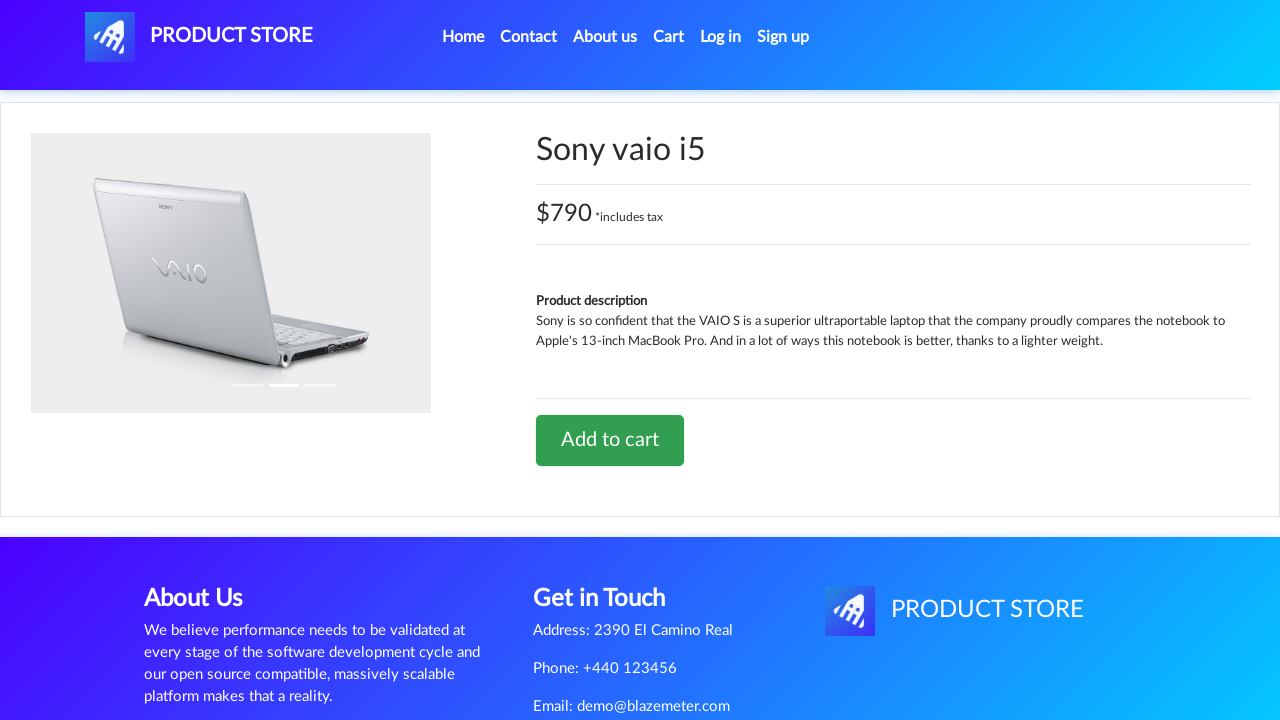

Waited for cart confirmation for product 8
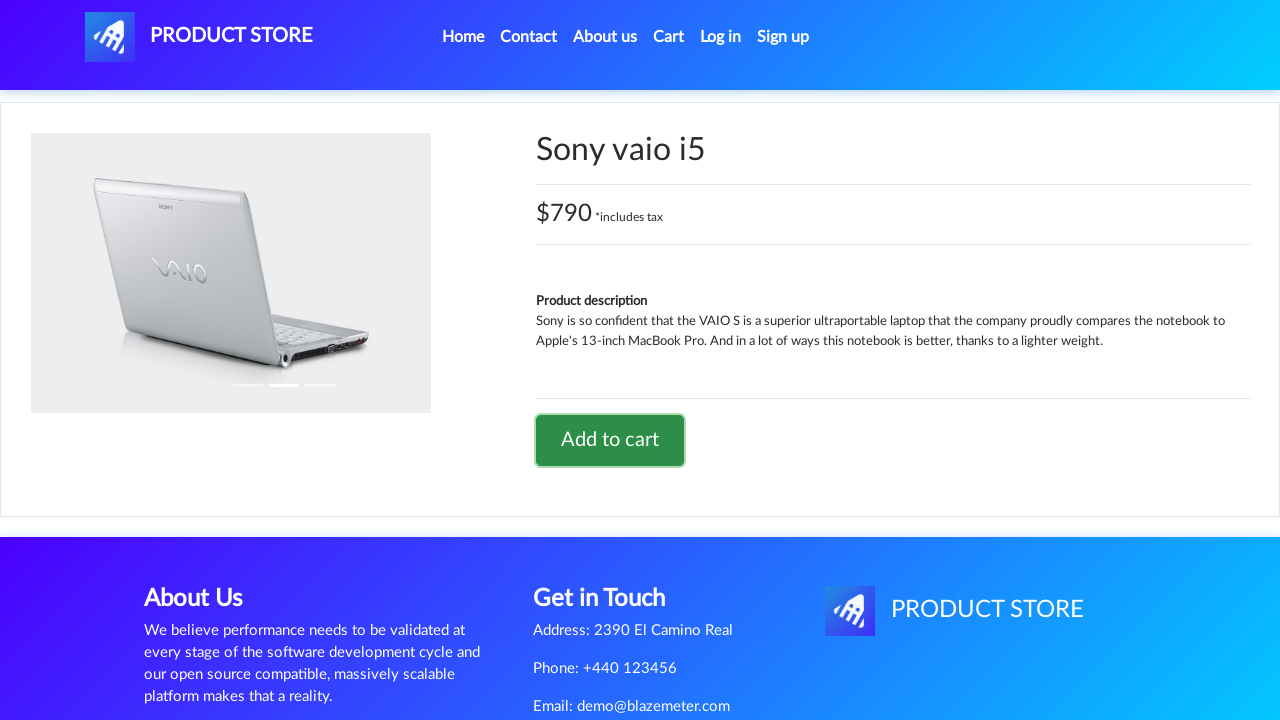

Closed product page for product 8
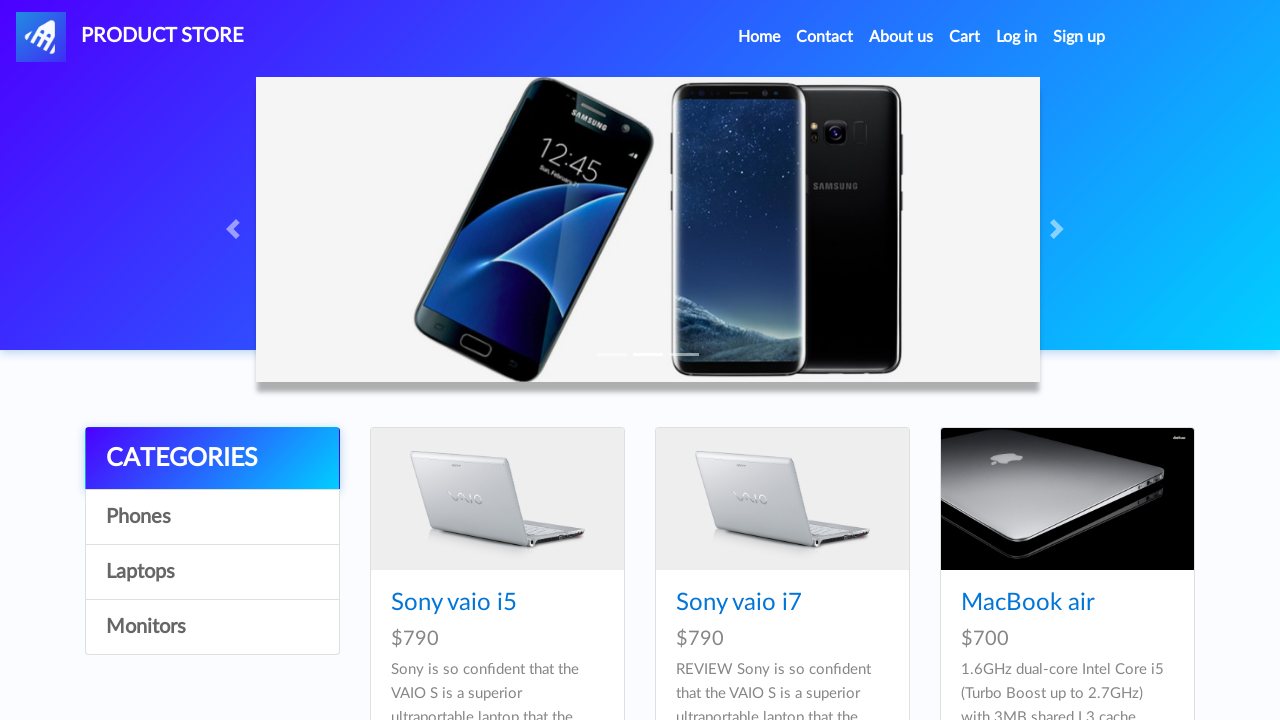

Product 11 link is visible
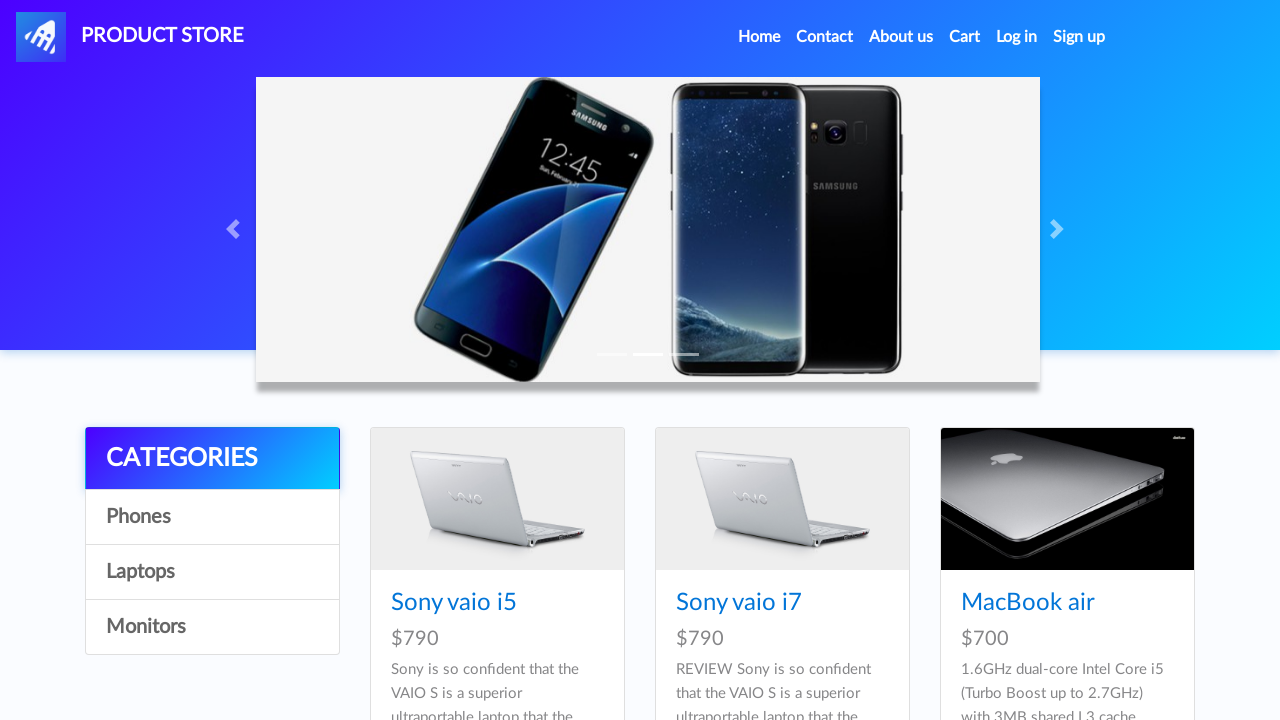

Opened new page for product 11
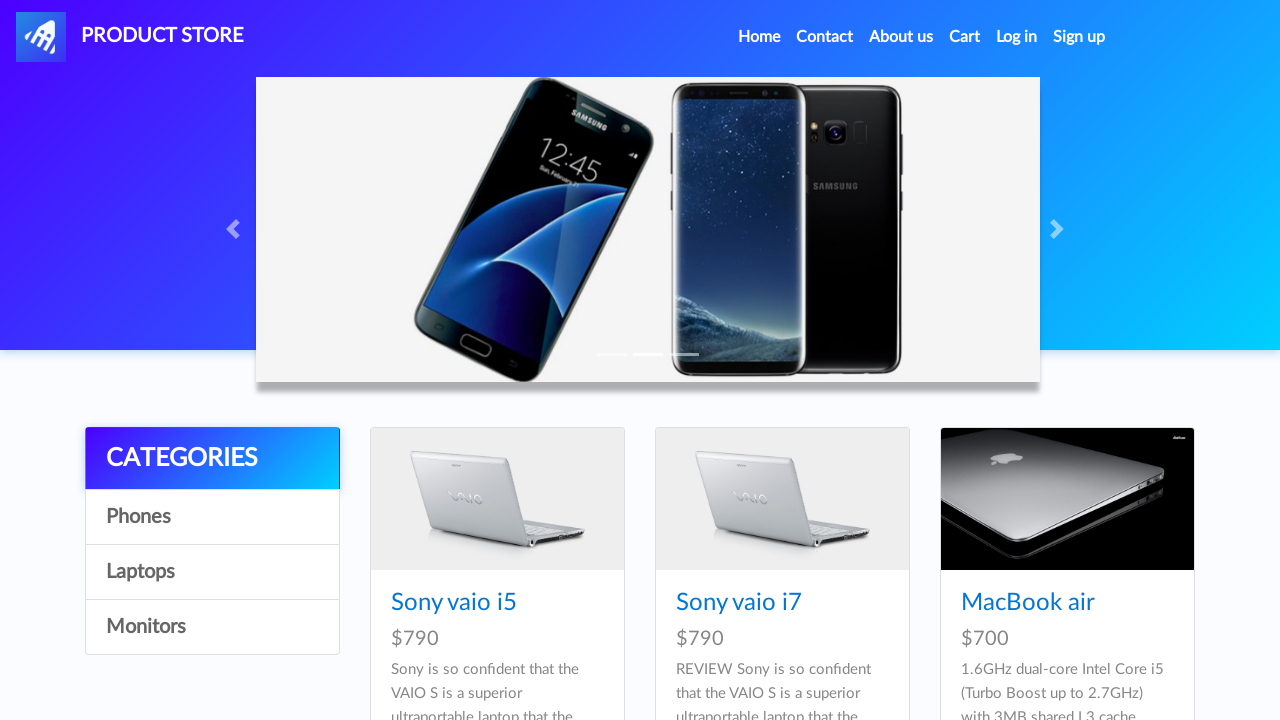

Navigated to product 11 page
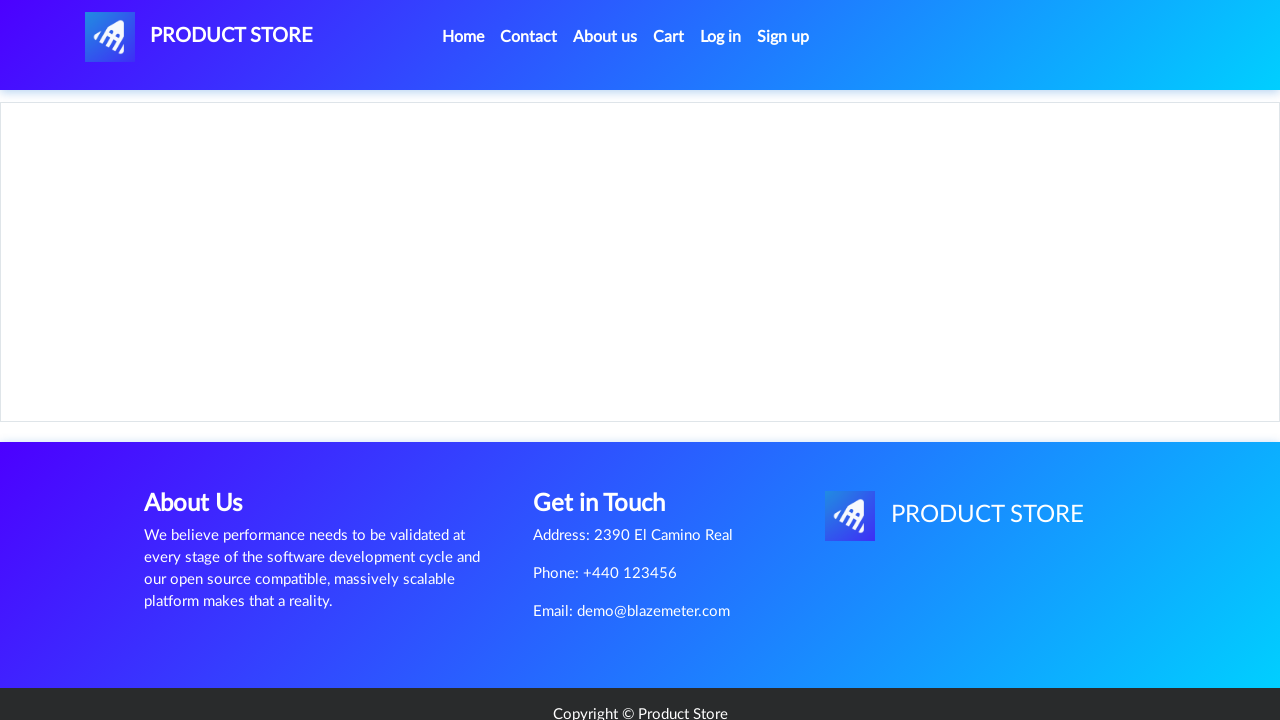

Add to cart button loaded for product 11
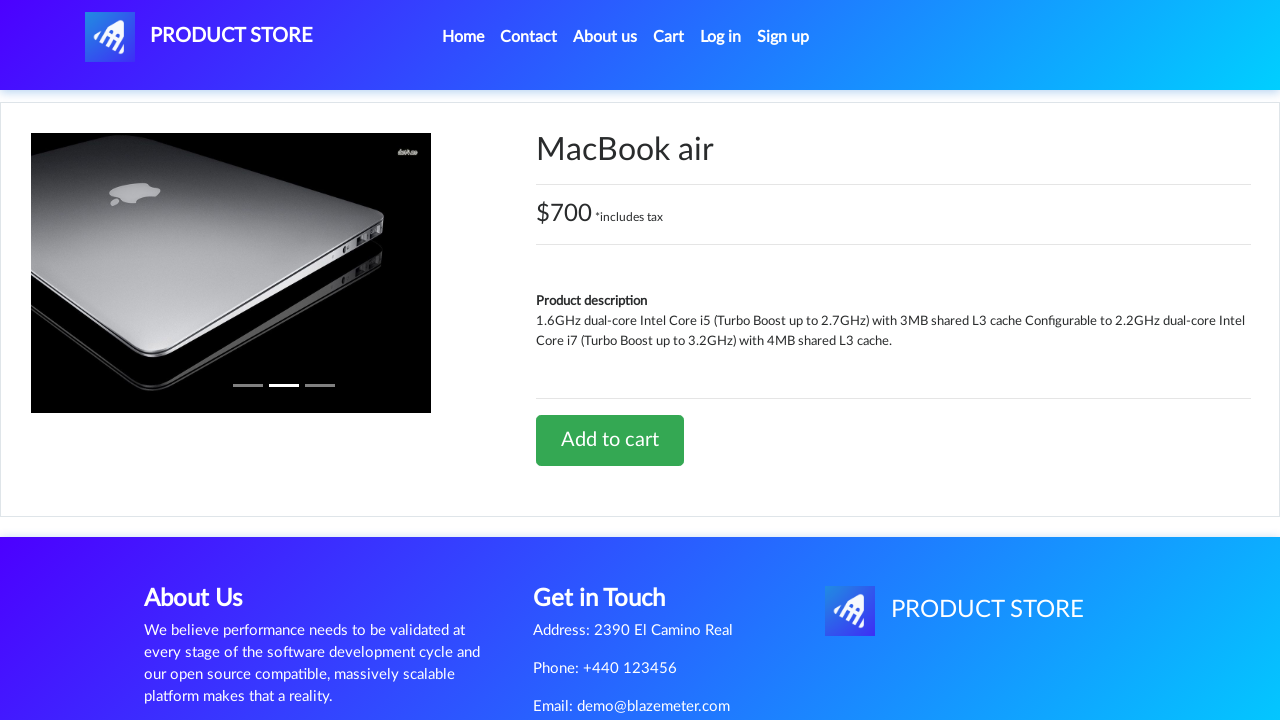

Clicked Add to cart button for product 11 at (610, 440) on a.btn.btn-success.btn-lg
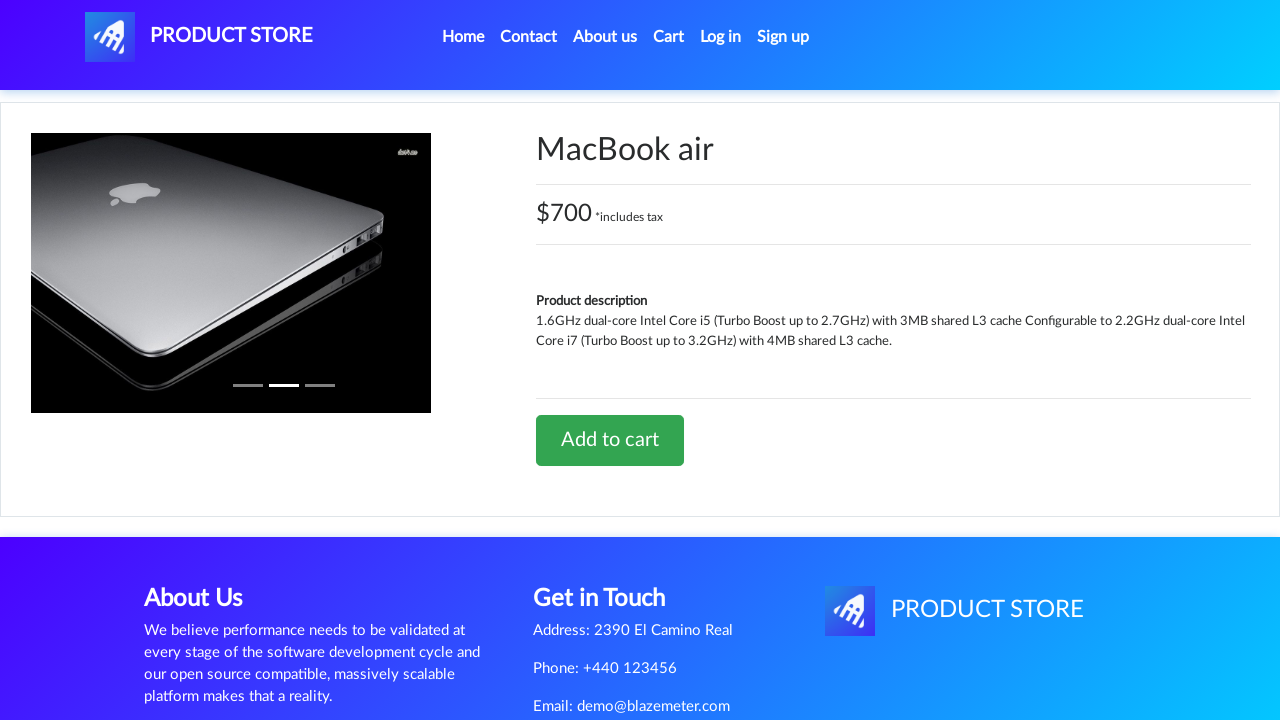

Waited for cart confirmation for product 11
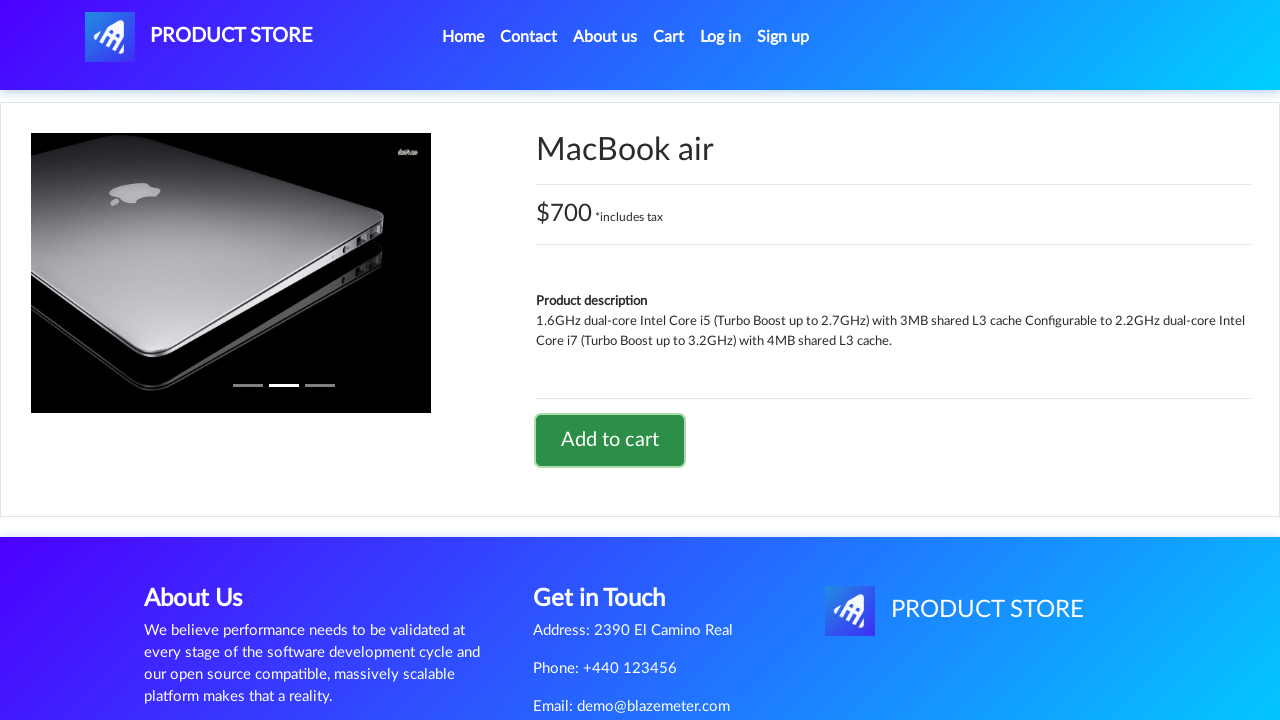

Closed product page for product 11
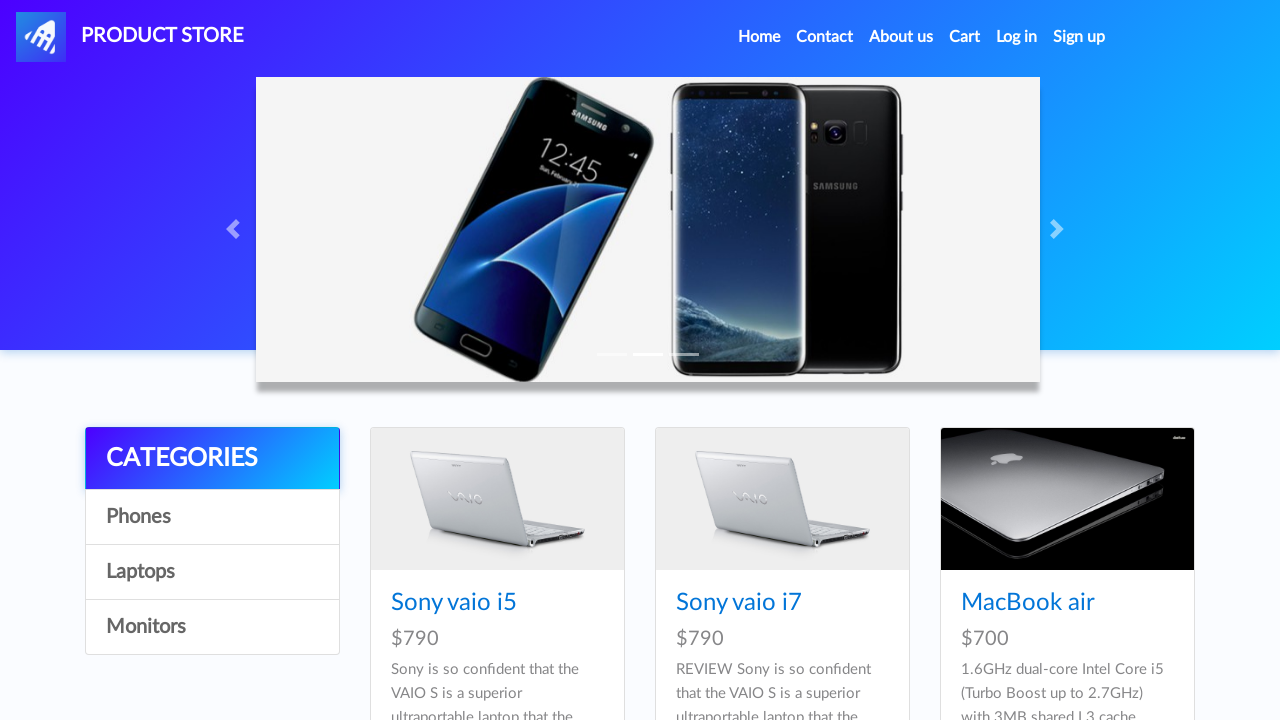

Navigated back to home page after testing Laptops category
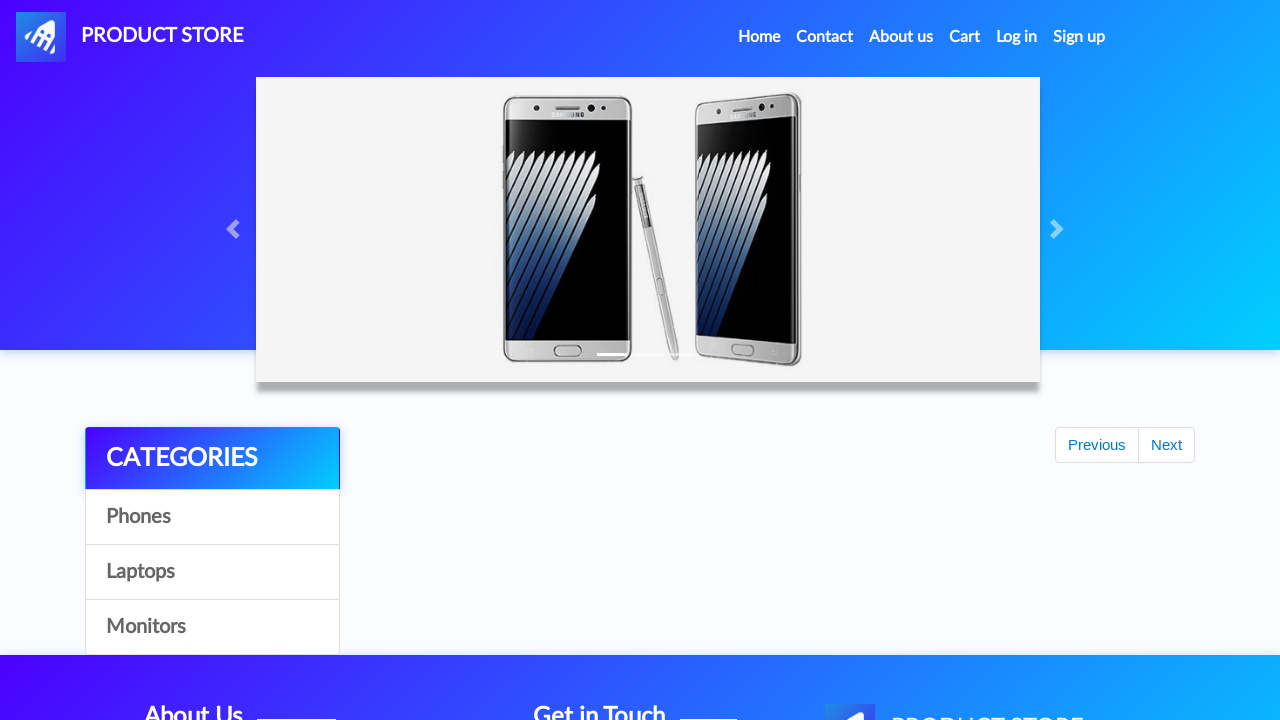

Waited for home page to fully load
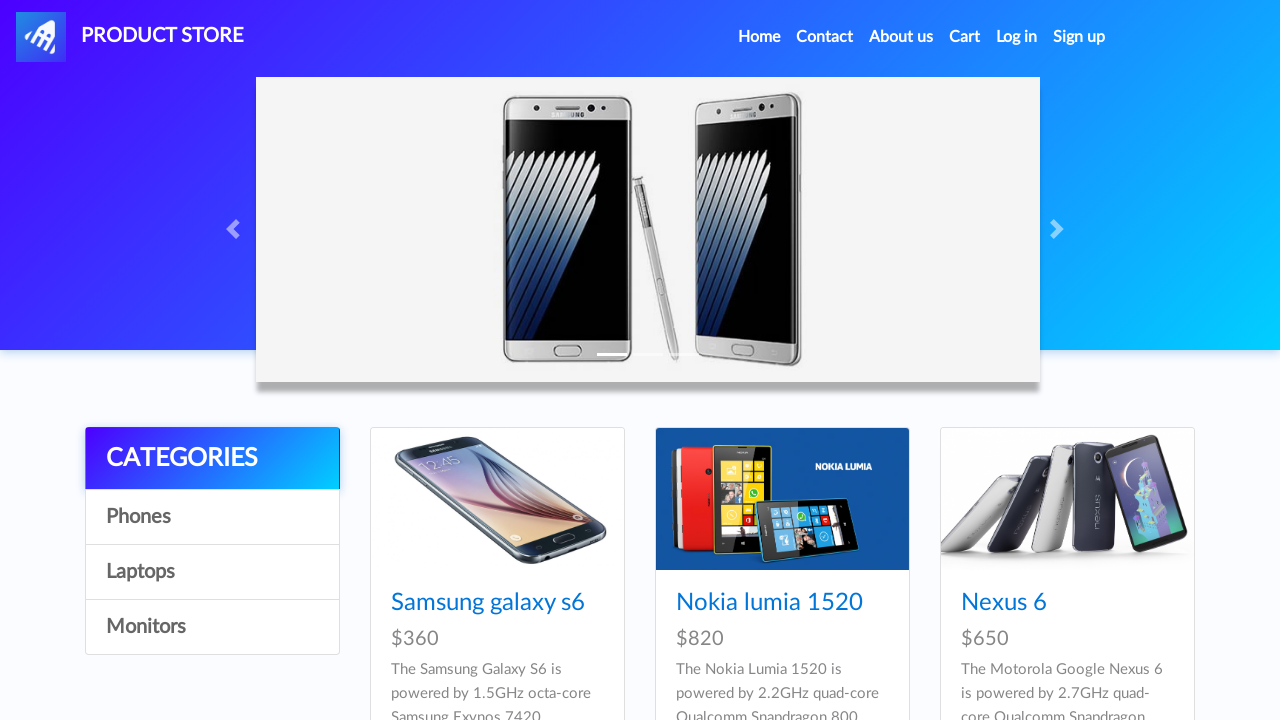

Clicked on Monitors category at (212, 627) on //a[contains(@onclick, "byCat") and text()="Monitors"]
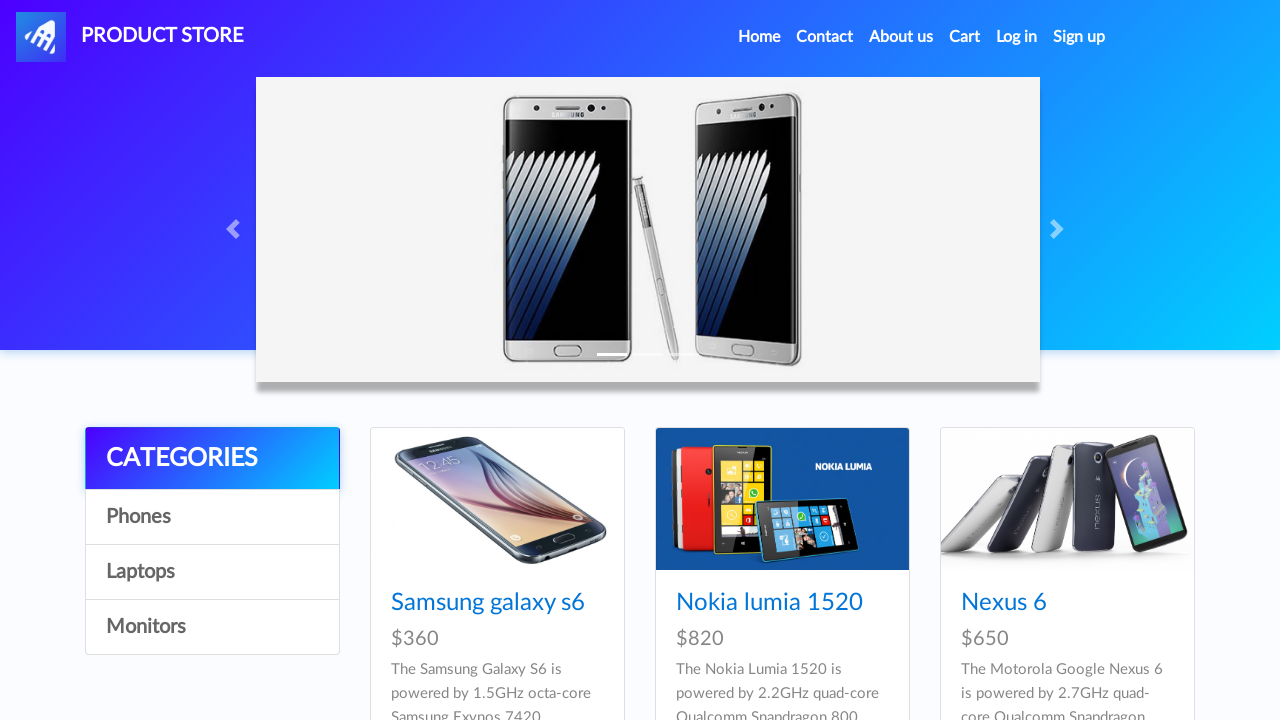

Waited for Monitors products to load
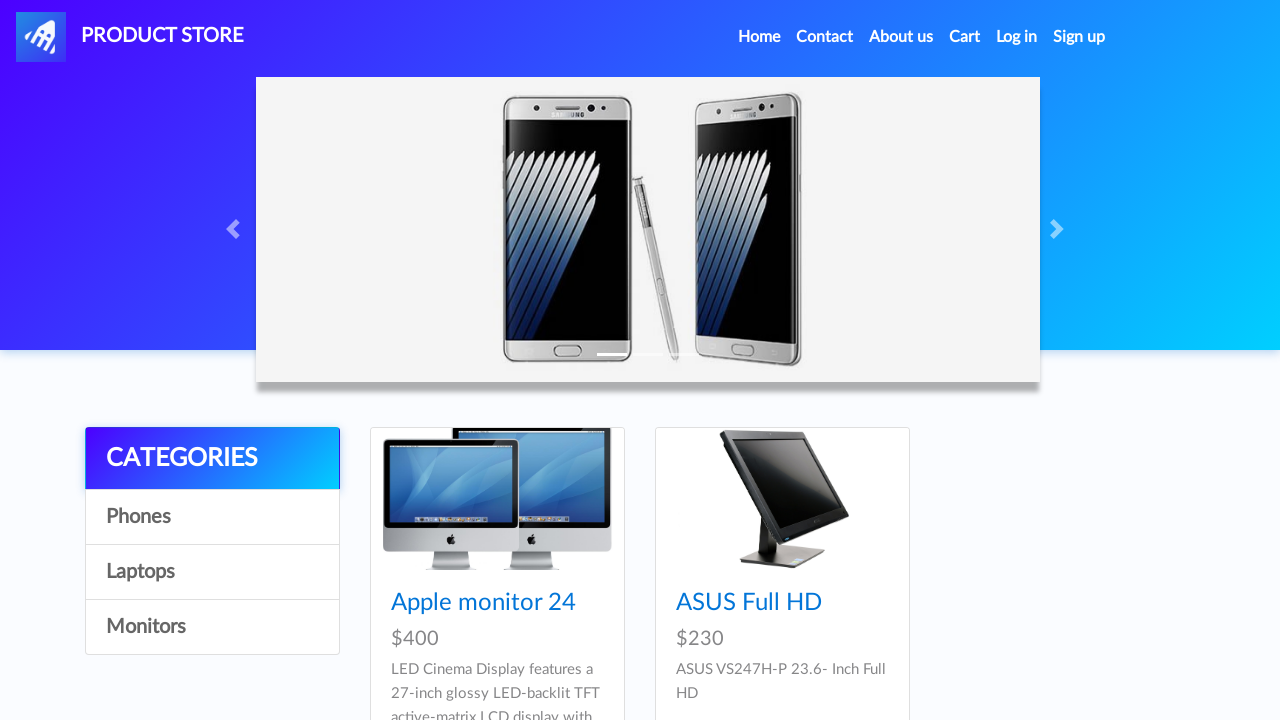

Product 10 link is visible
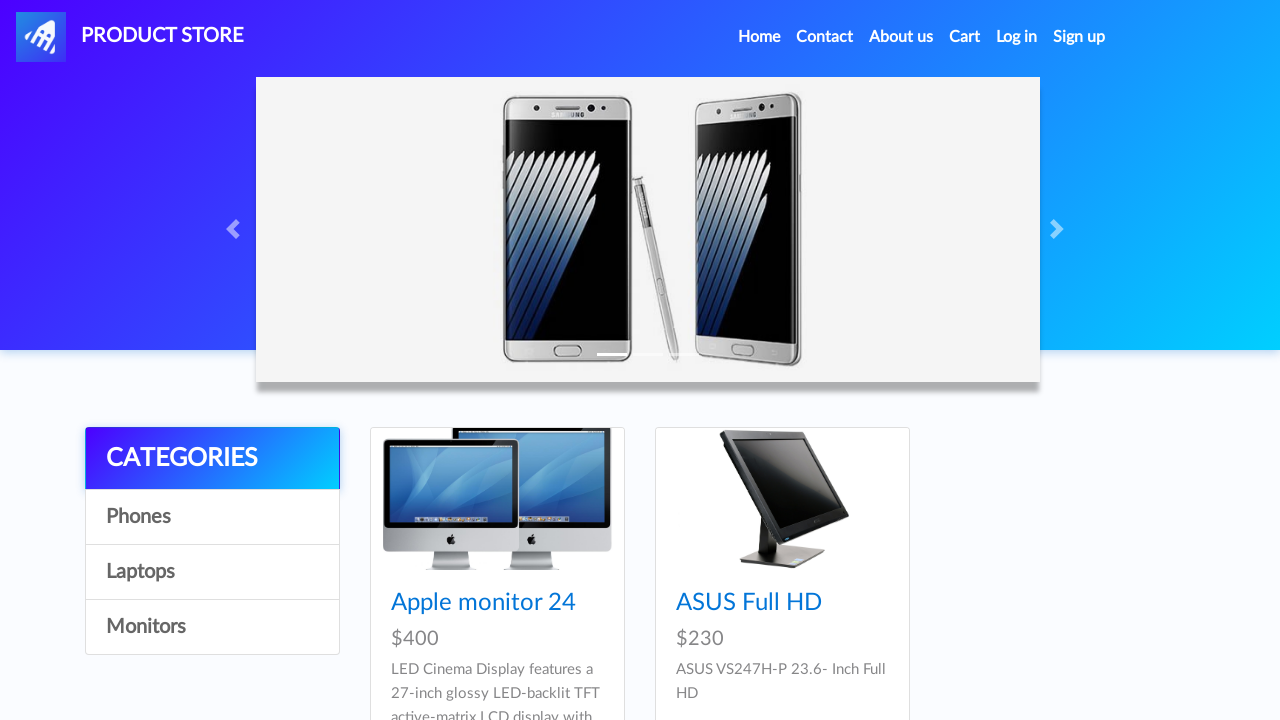

Opened new page for product 10
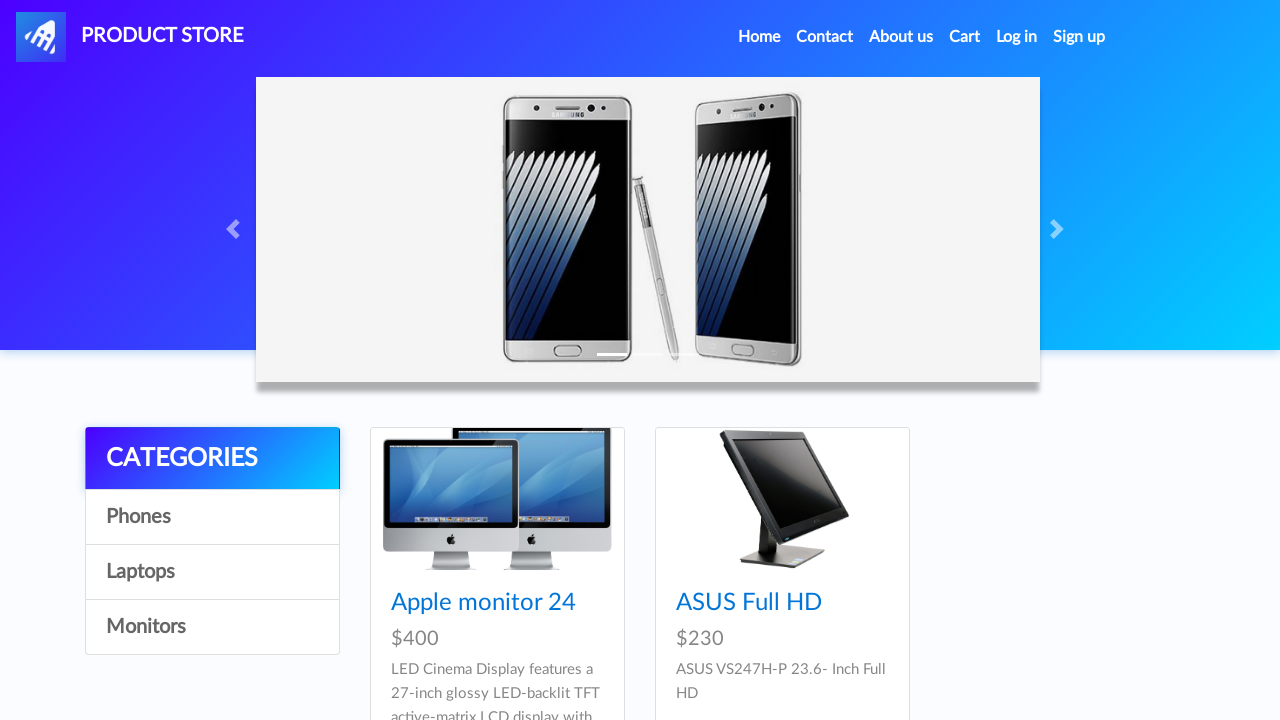

Navigated to product 10 page
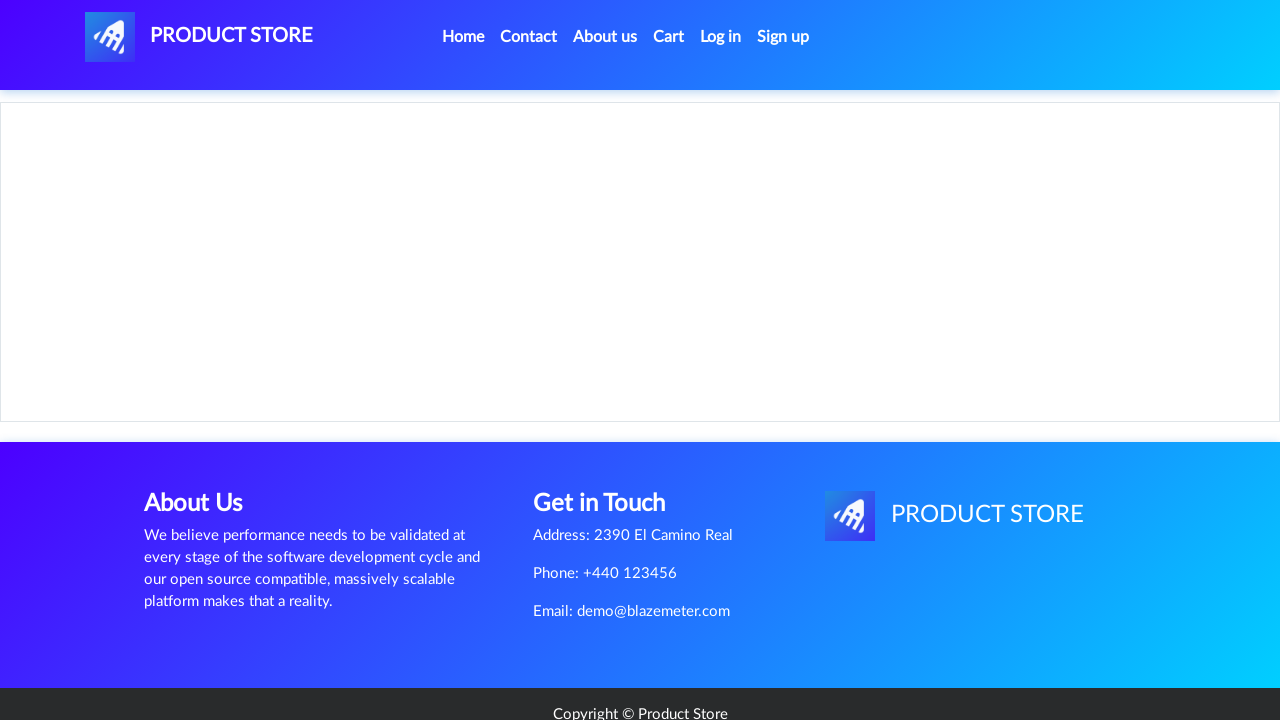

Add to cart button loaded for product 10
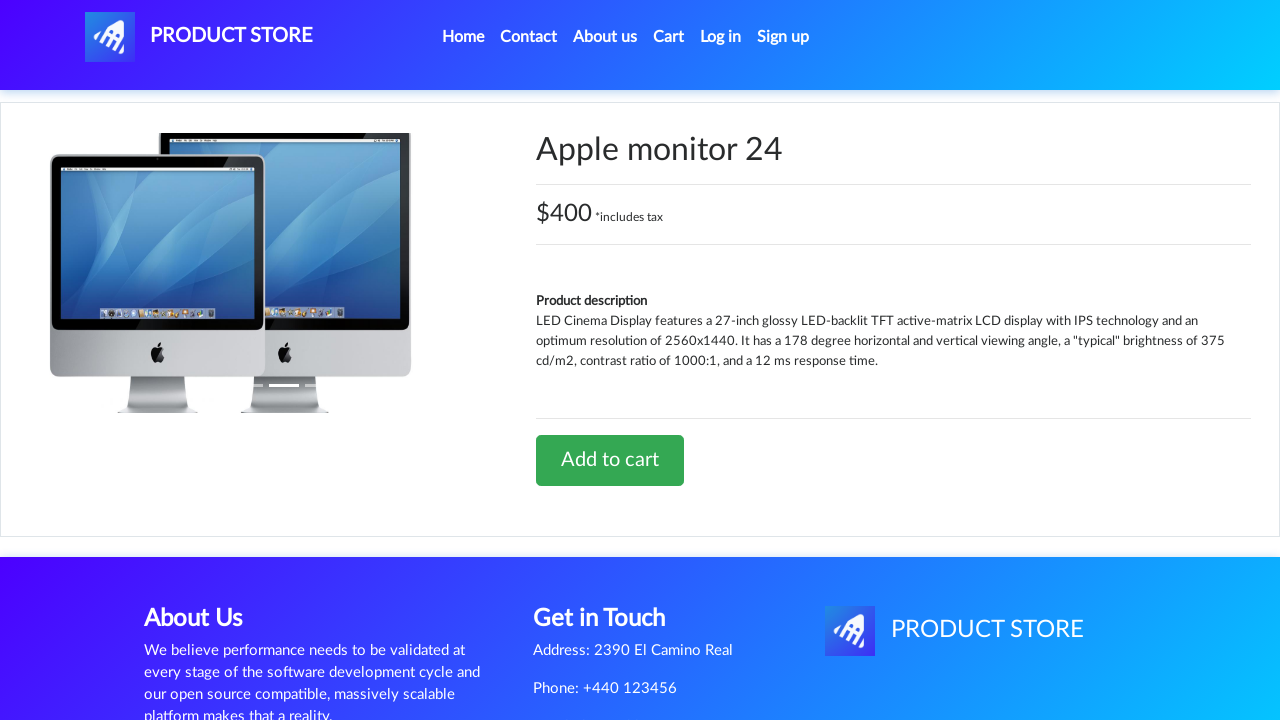

Clicked Add to cart button for product 10 at (610, 460) on a.btn.btn-success.btn-lg
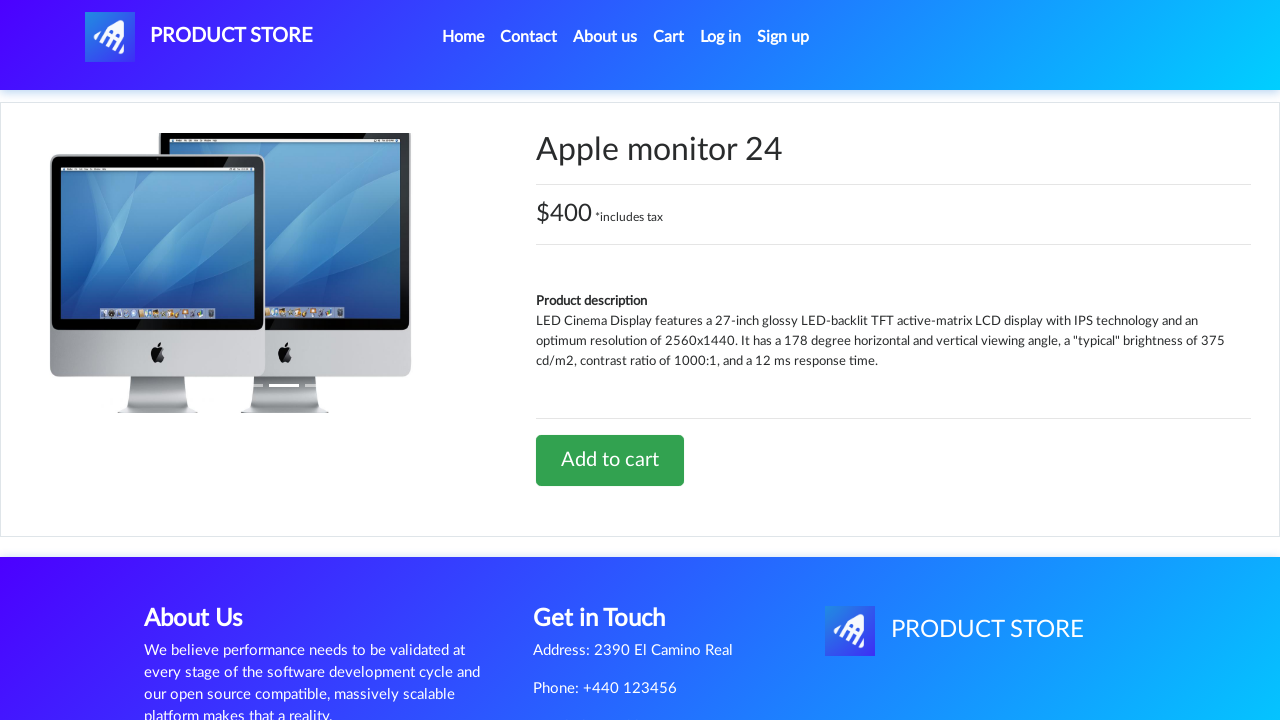

Waited for cart confirmation for product 10
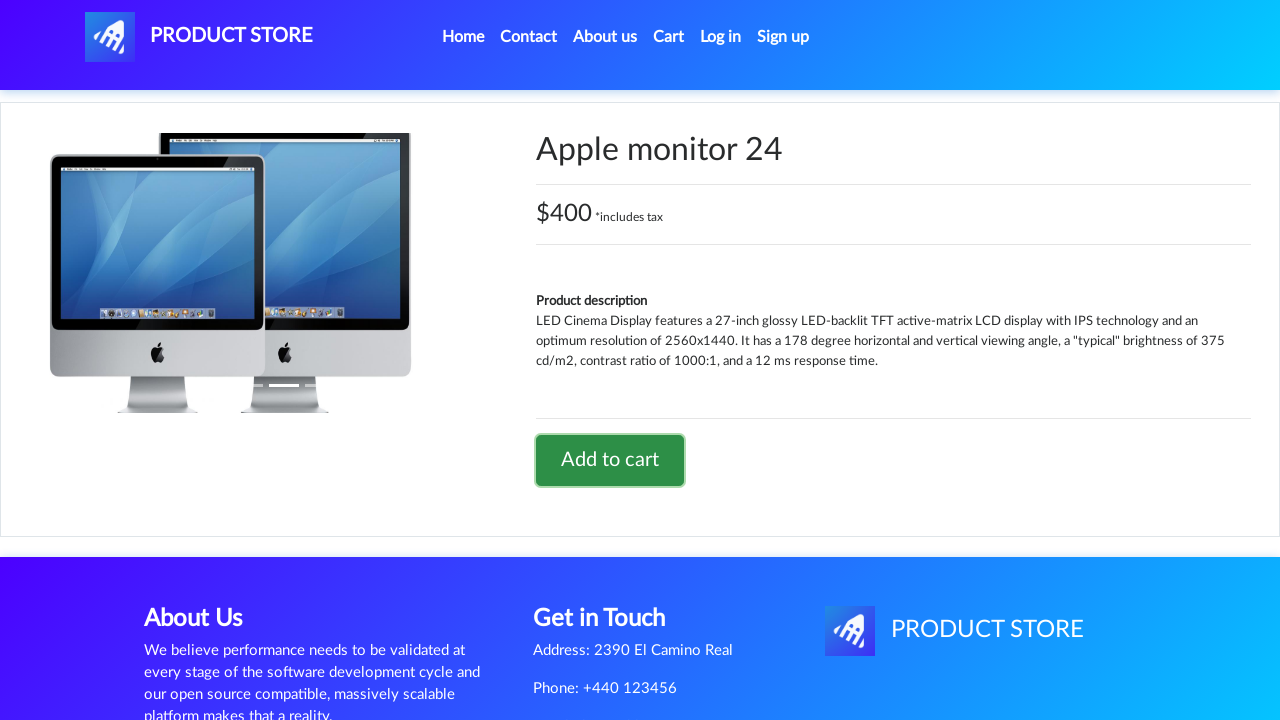

Closed product page for product 10
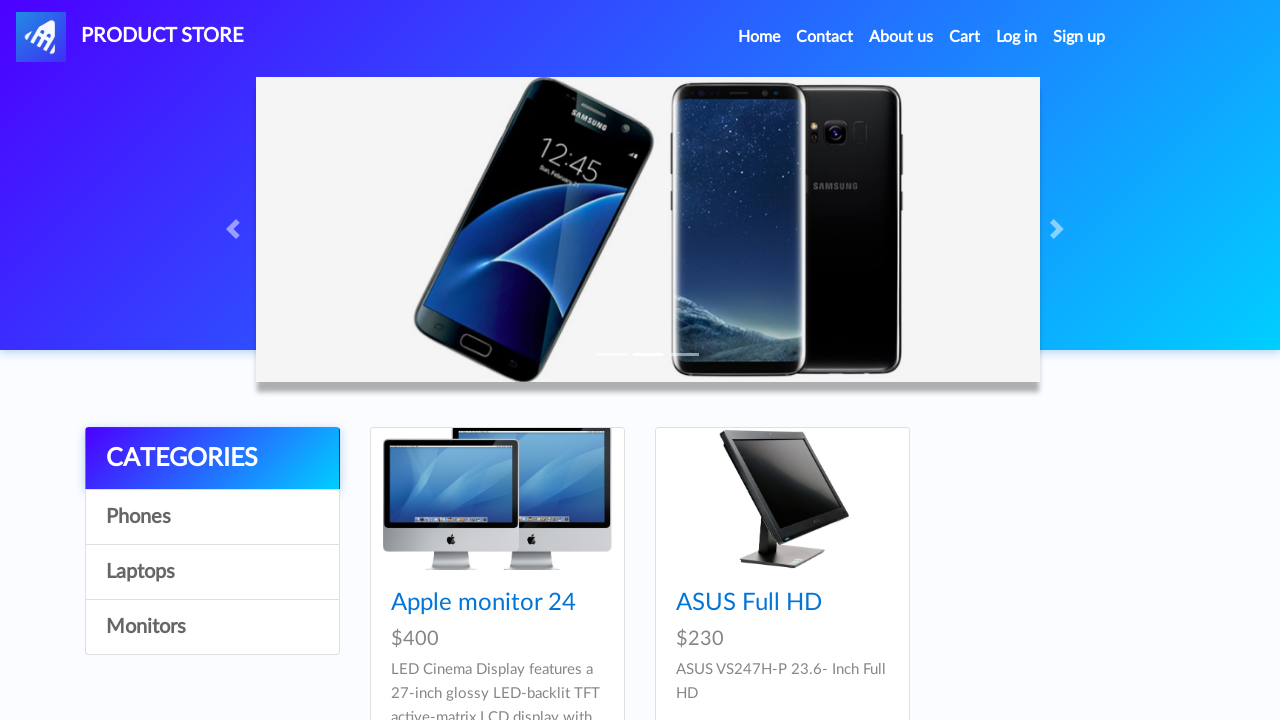

Product 14 link is visible
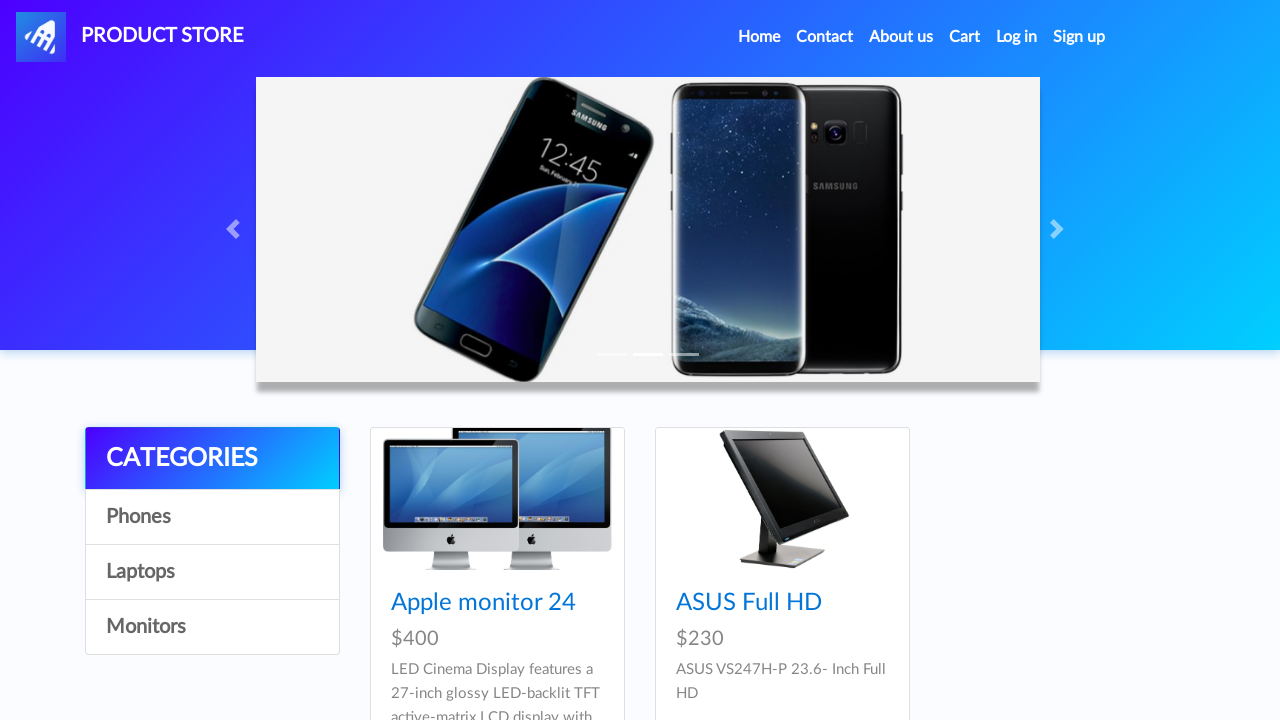

Opened new page for product 14
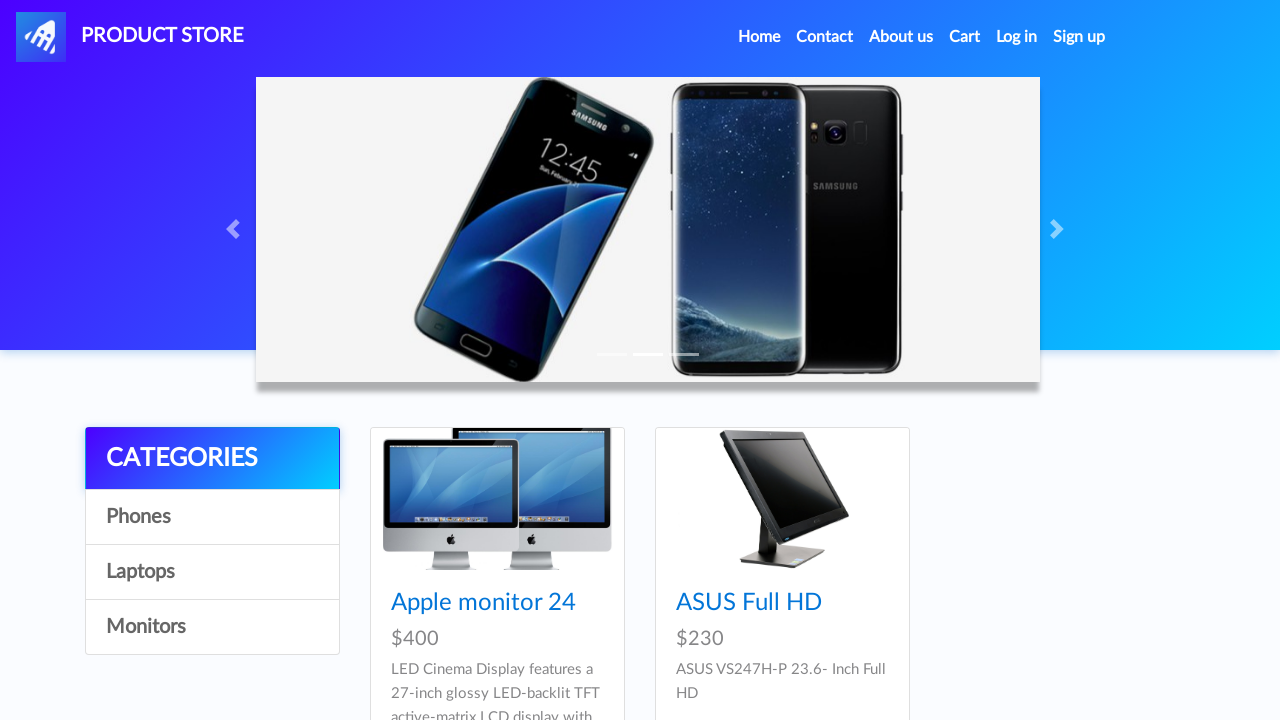

Navigated to product 14 page
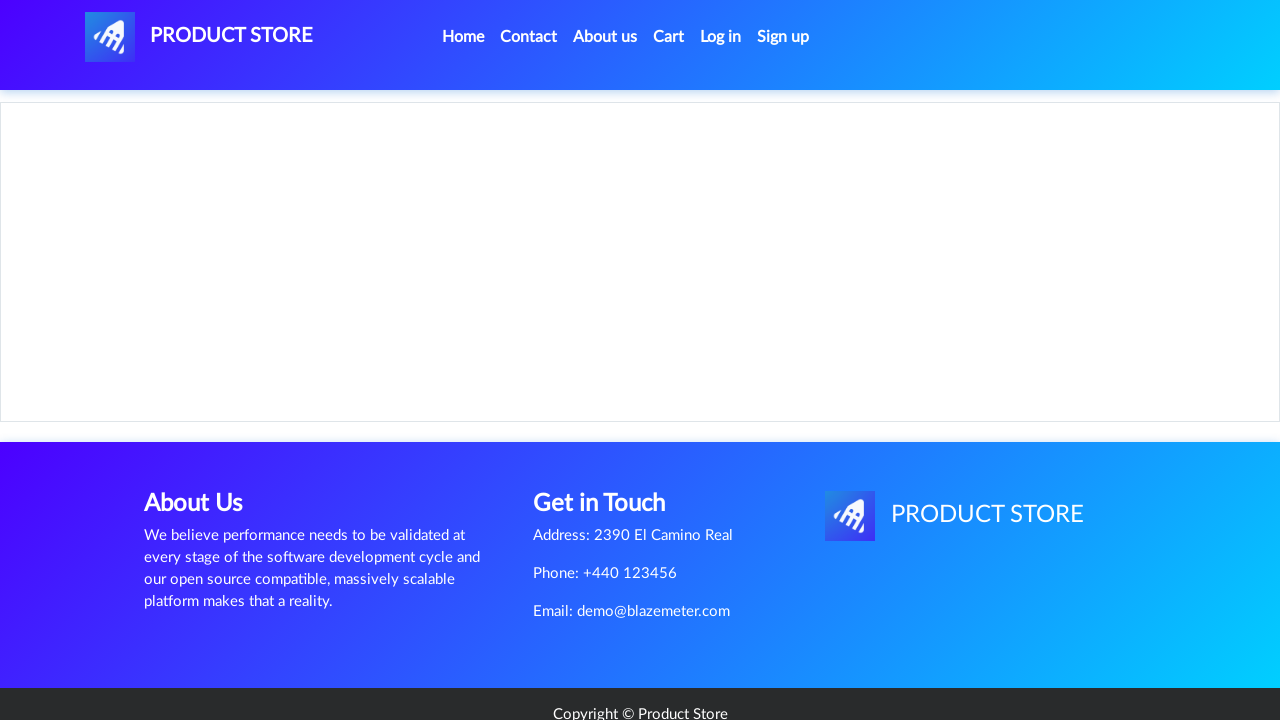

Add to cart button loaded for product 14
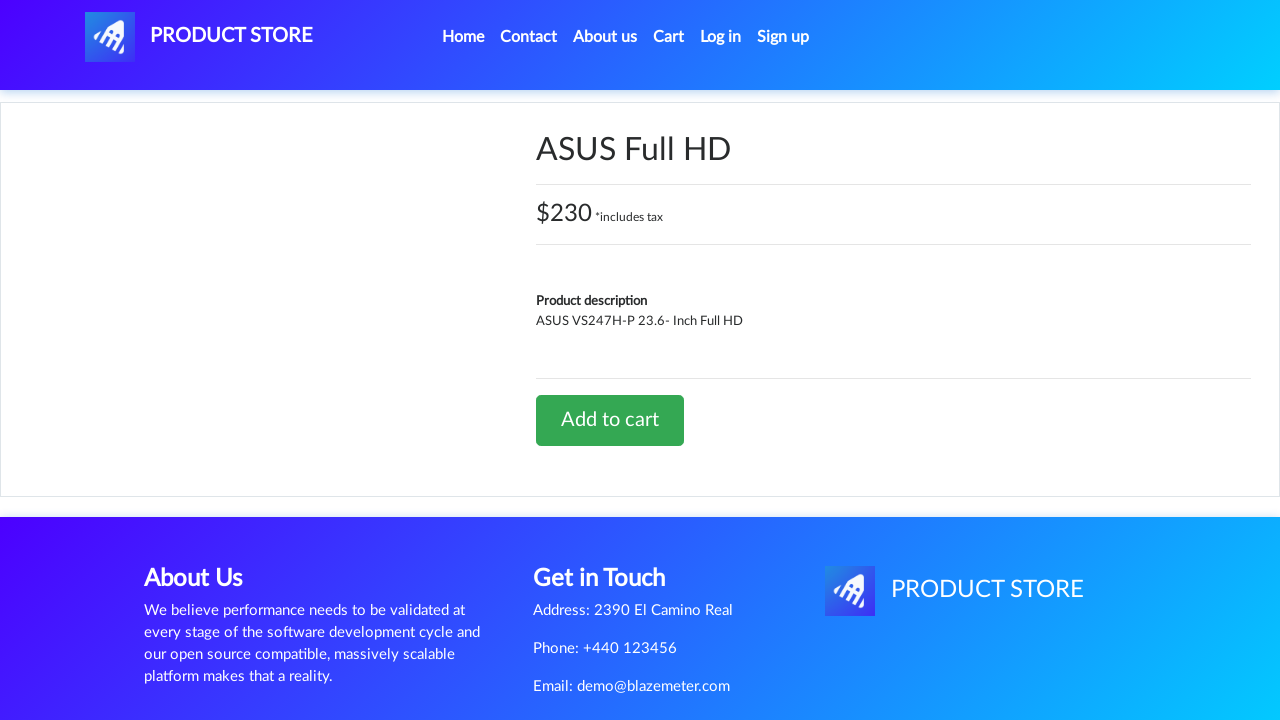

Clicked Add to cart button for product 14 at (610, 420) on a.btn.btn-success.btn-lg
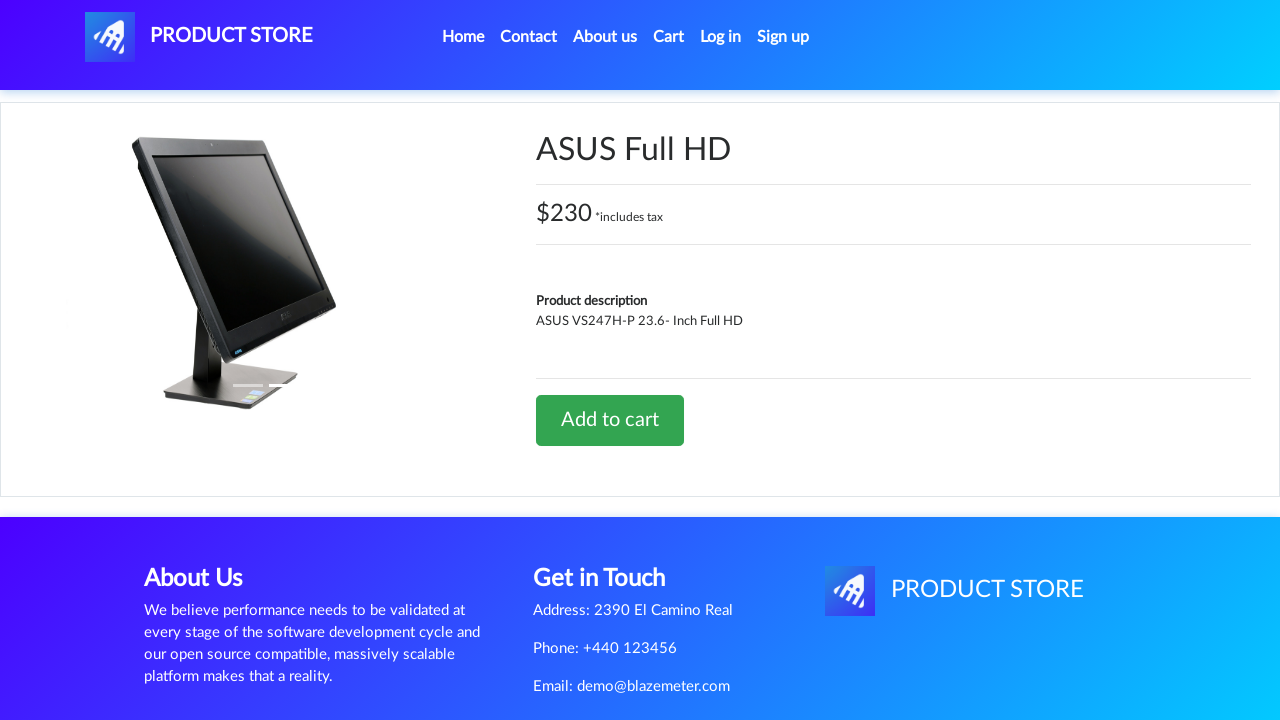

Waited for cart confirmation for product 14
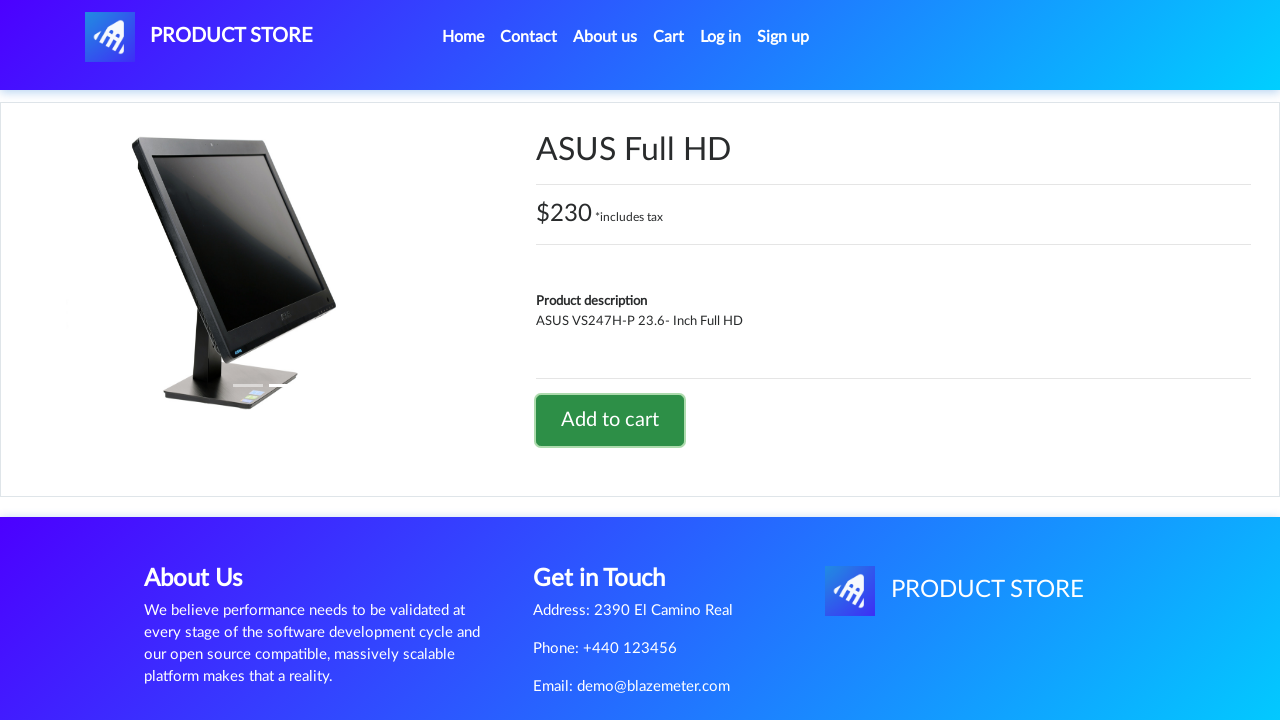

Closed product page for product 14
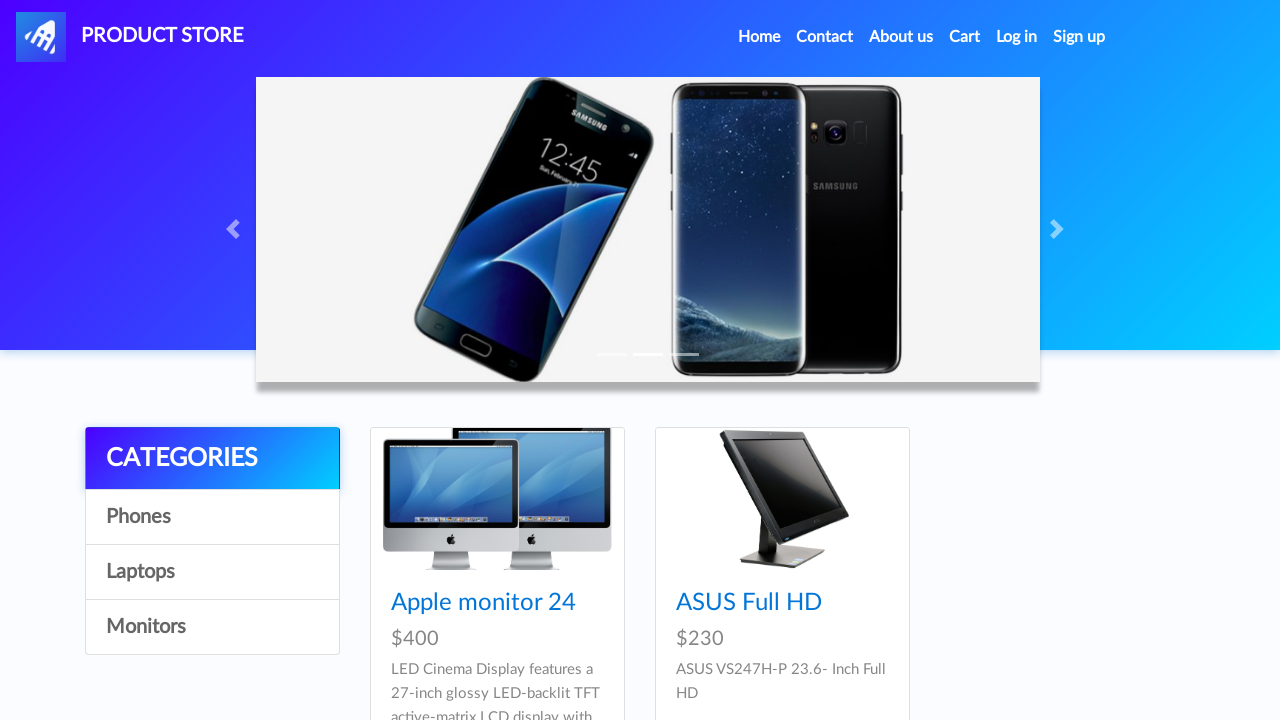

Navigated back to home page after testing Monitors category
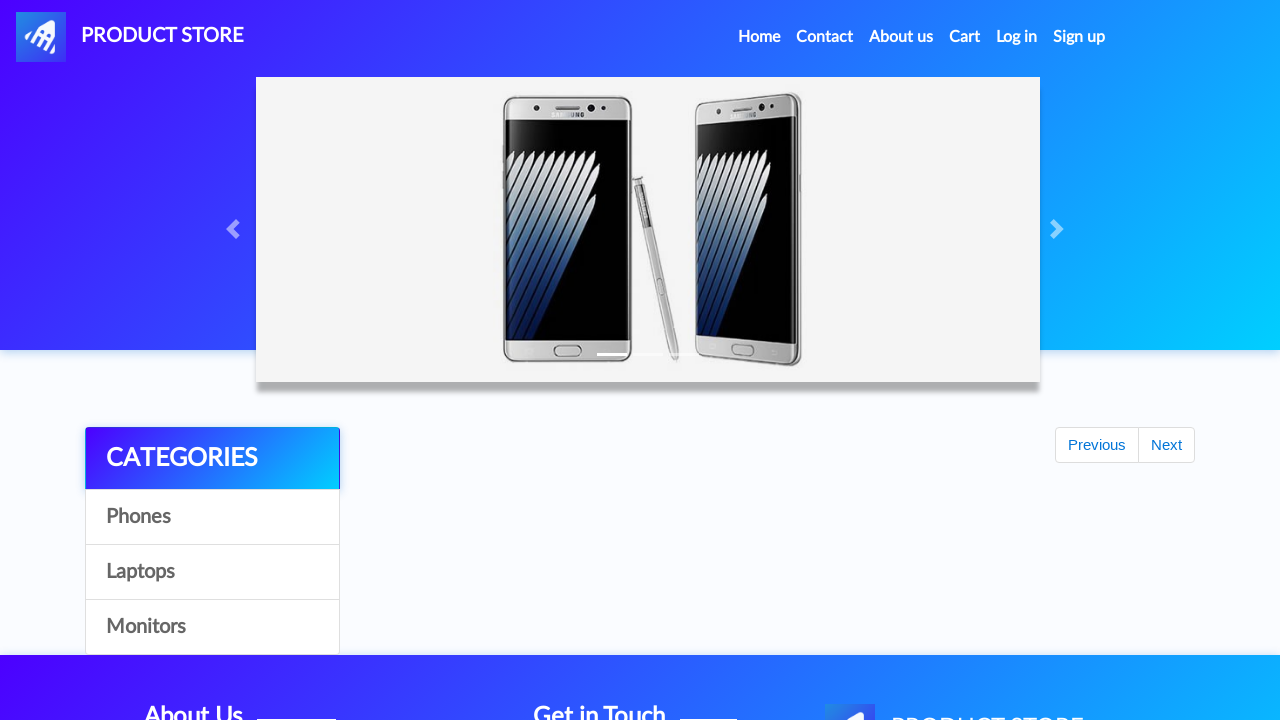

Waited for home page to fully load
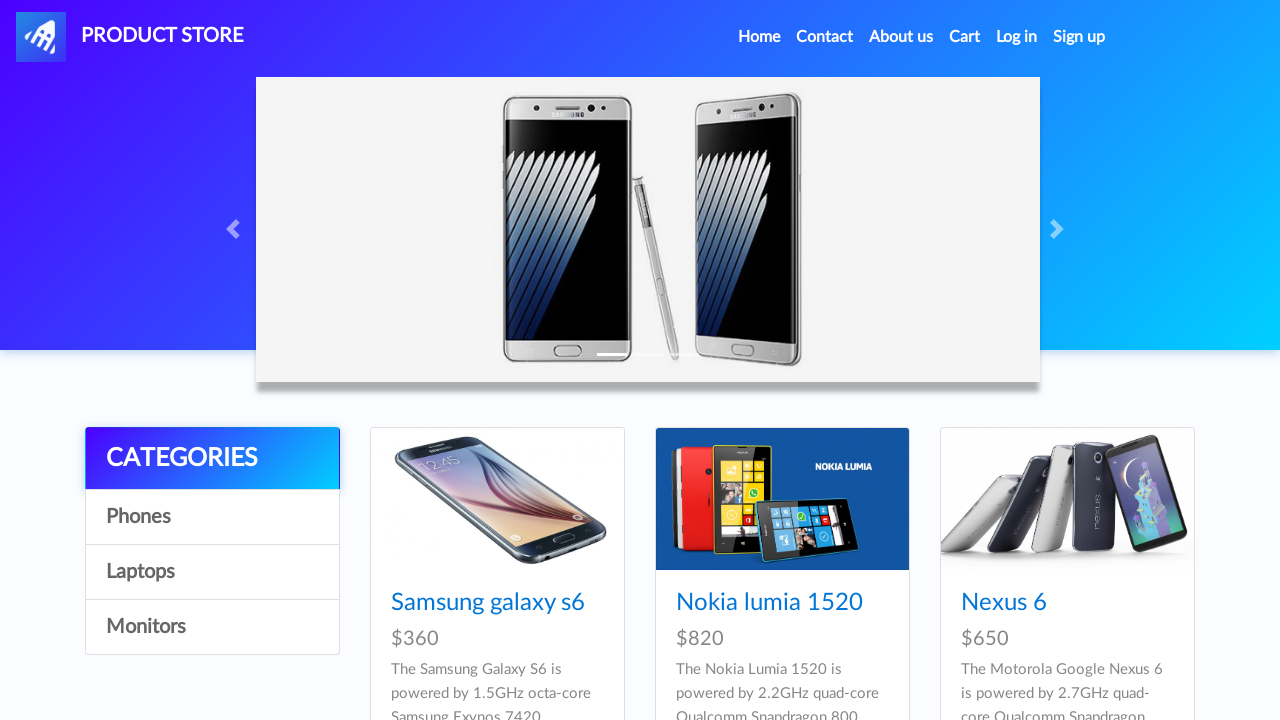

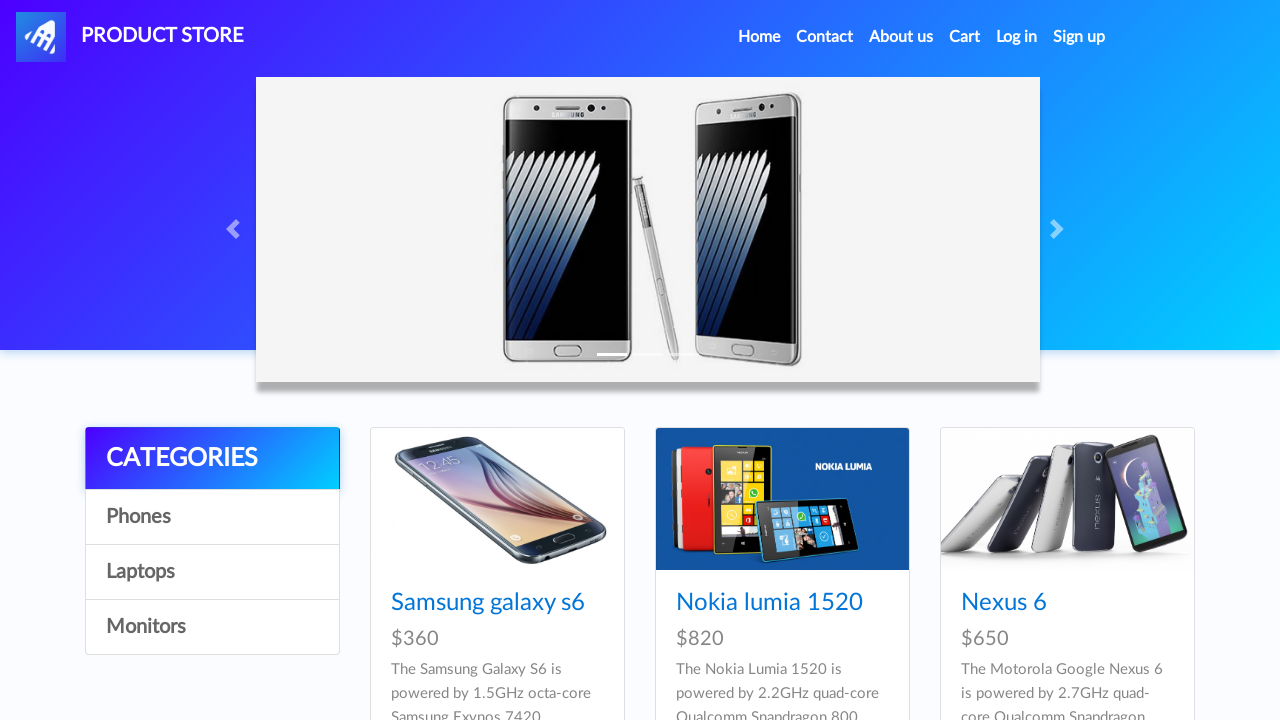